Tests the creation of a place/object on navigator.ba by filling out a form with name, city, zip code, street, selecting categories from dropdowns, manipulating a map marker, and then searching for the created object.

Starting URL: http://navigator.ba/#/categories

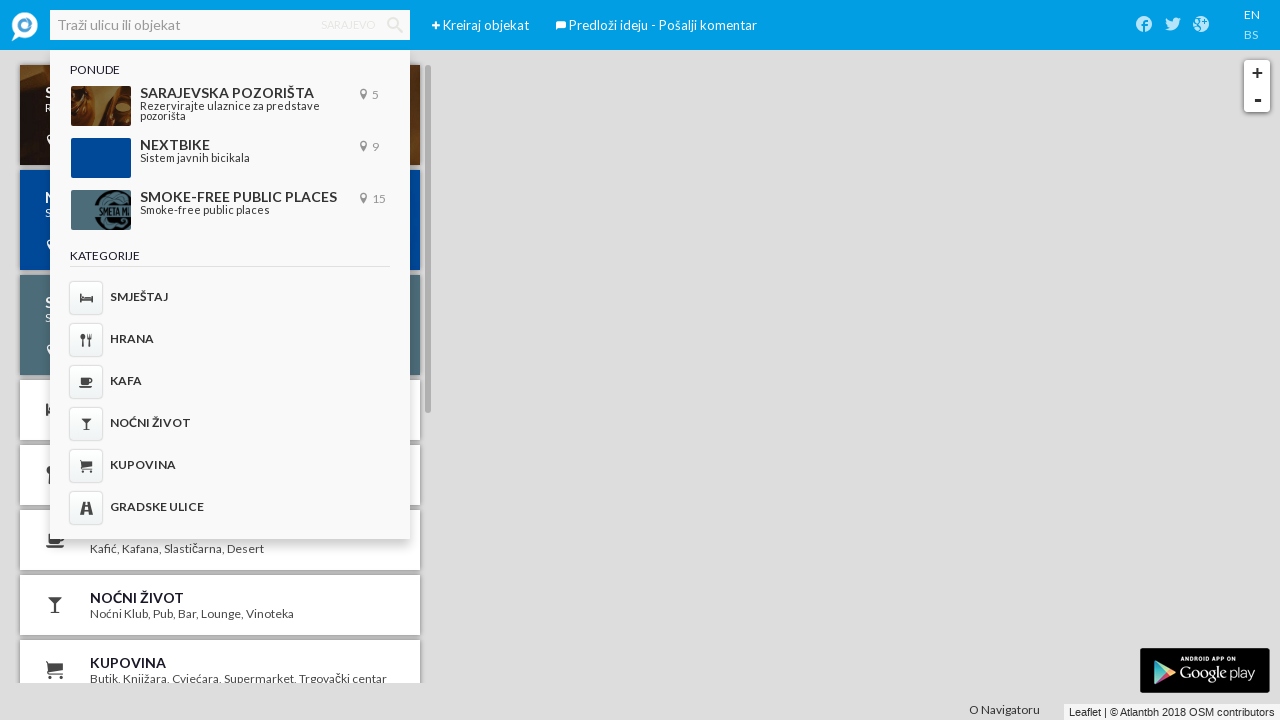

Set viewport size to 1920x1080
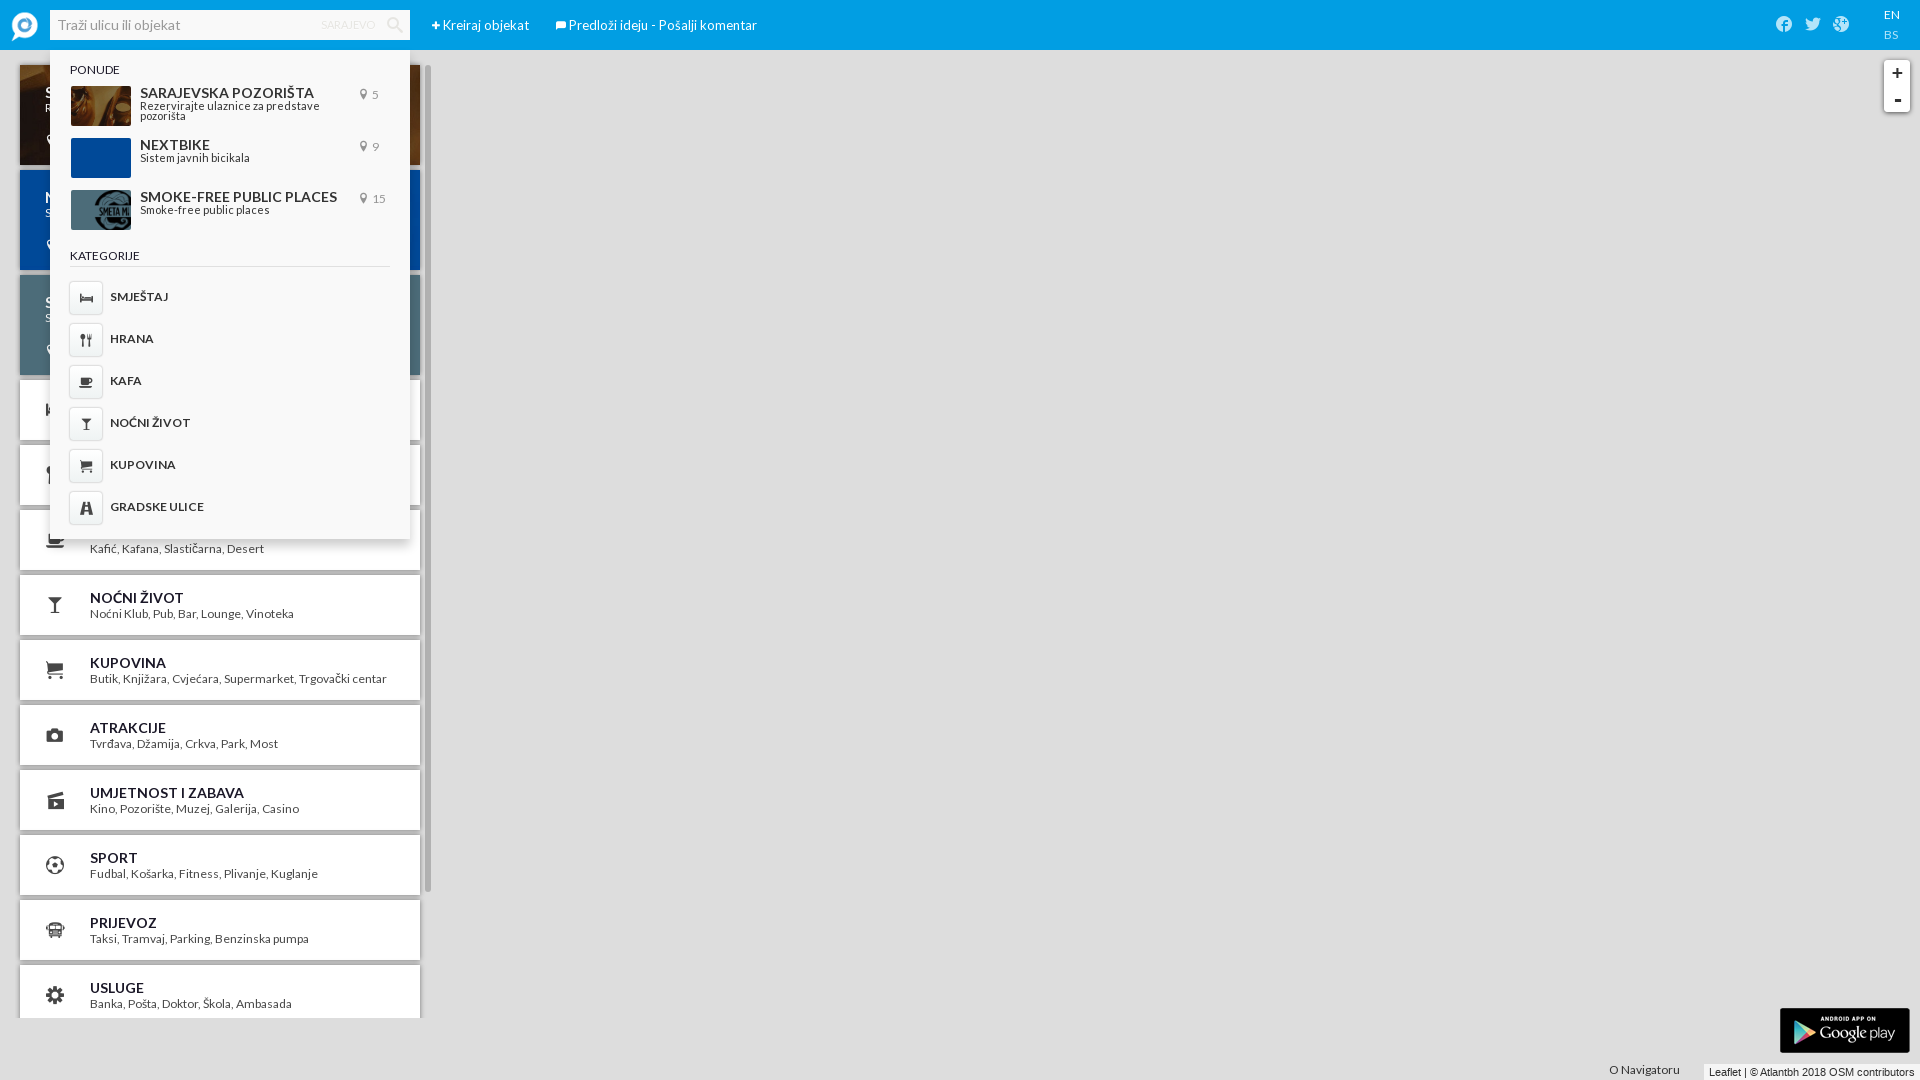

Clicked 'Kreiraj objekat' (Create object) button at (486, 25) on xpath=//span[contains(text(),'Kreiraj objekat')]
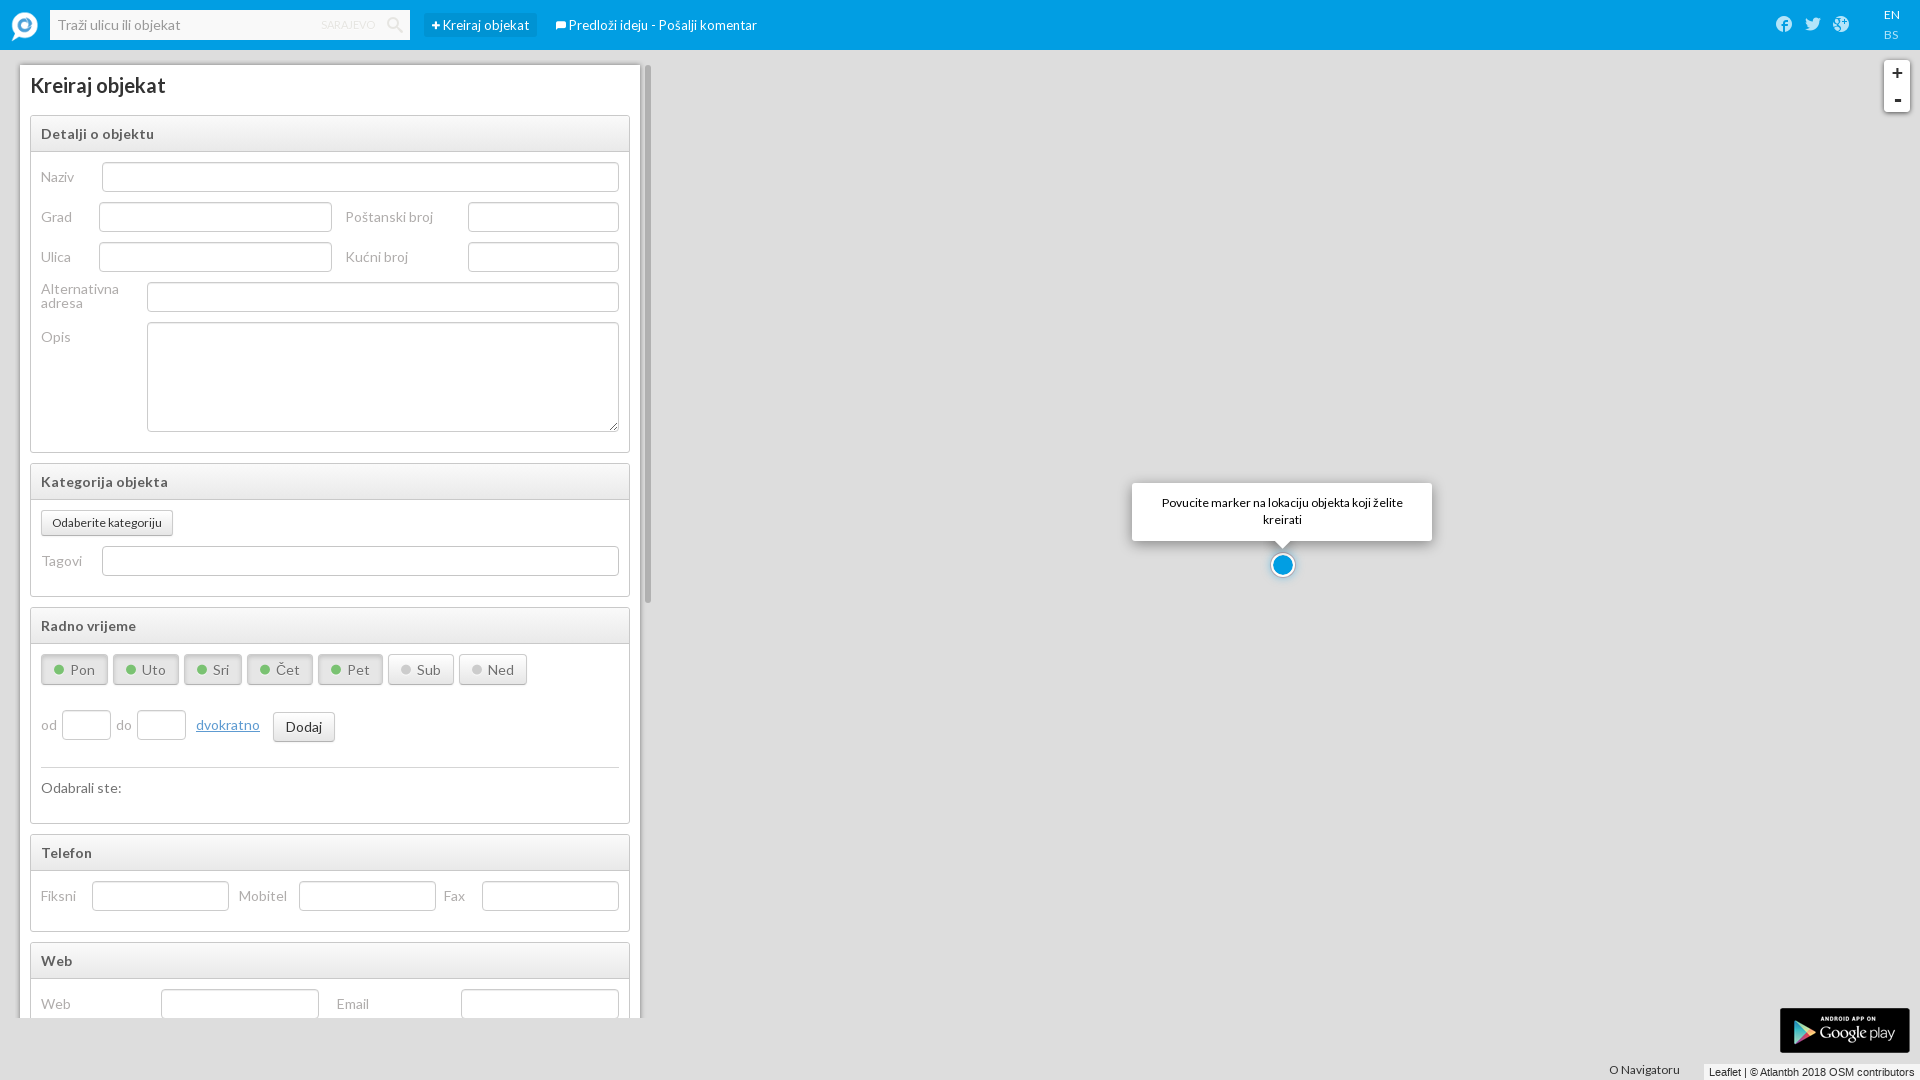

Waited 2 seconds for form to load
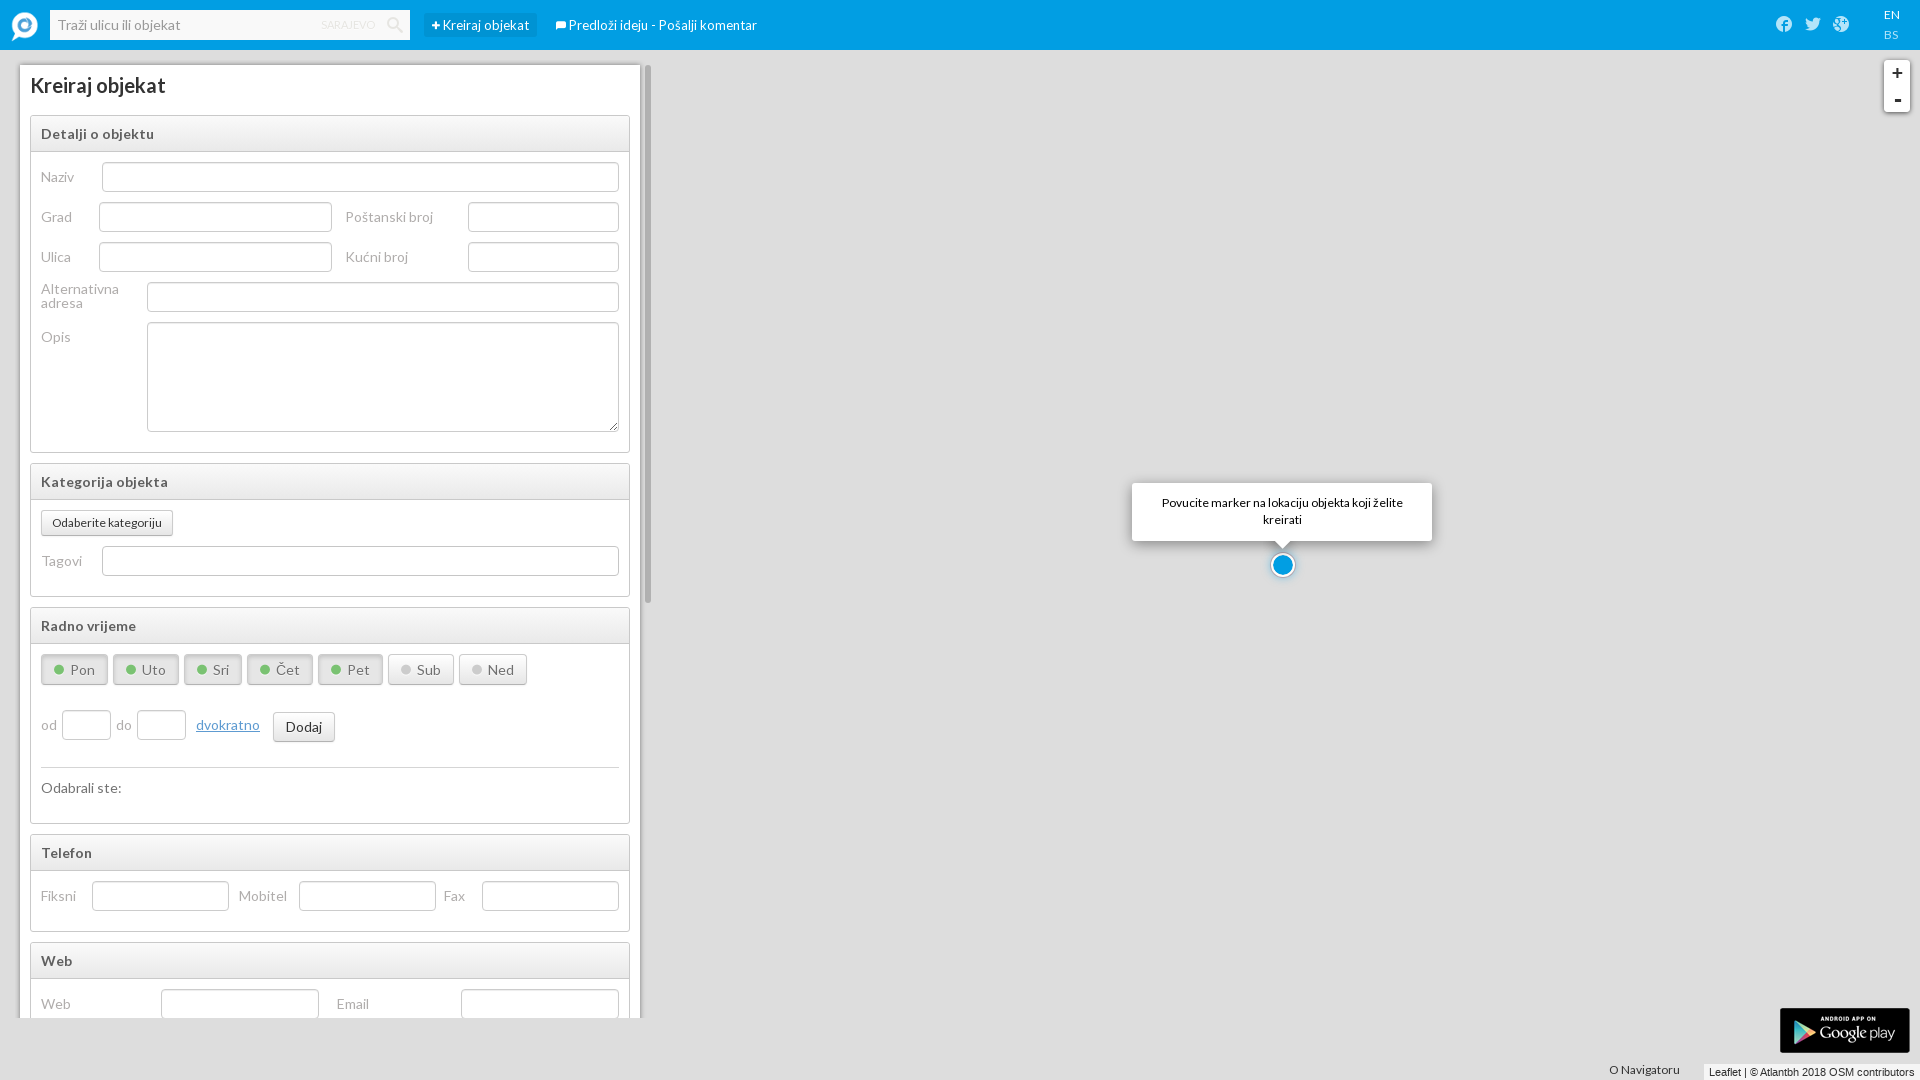

Filled object name field with 'Milky' on #poi_name
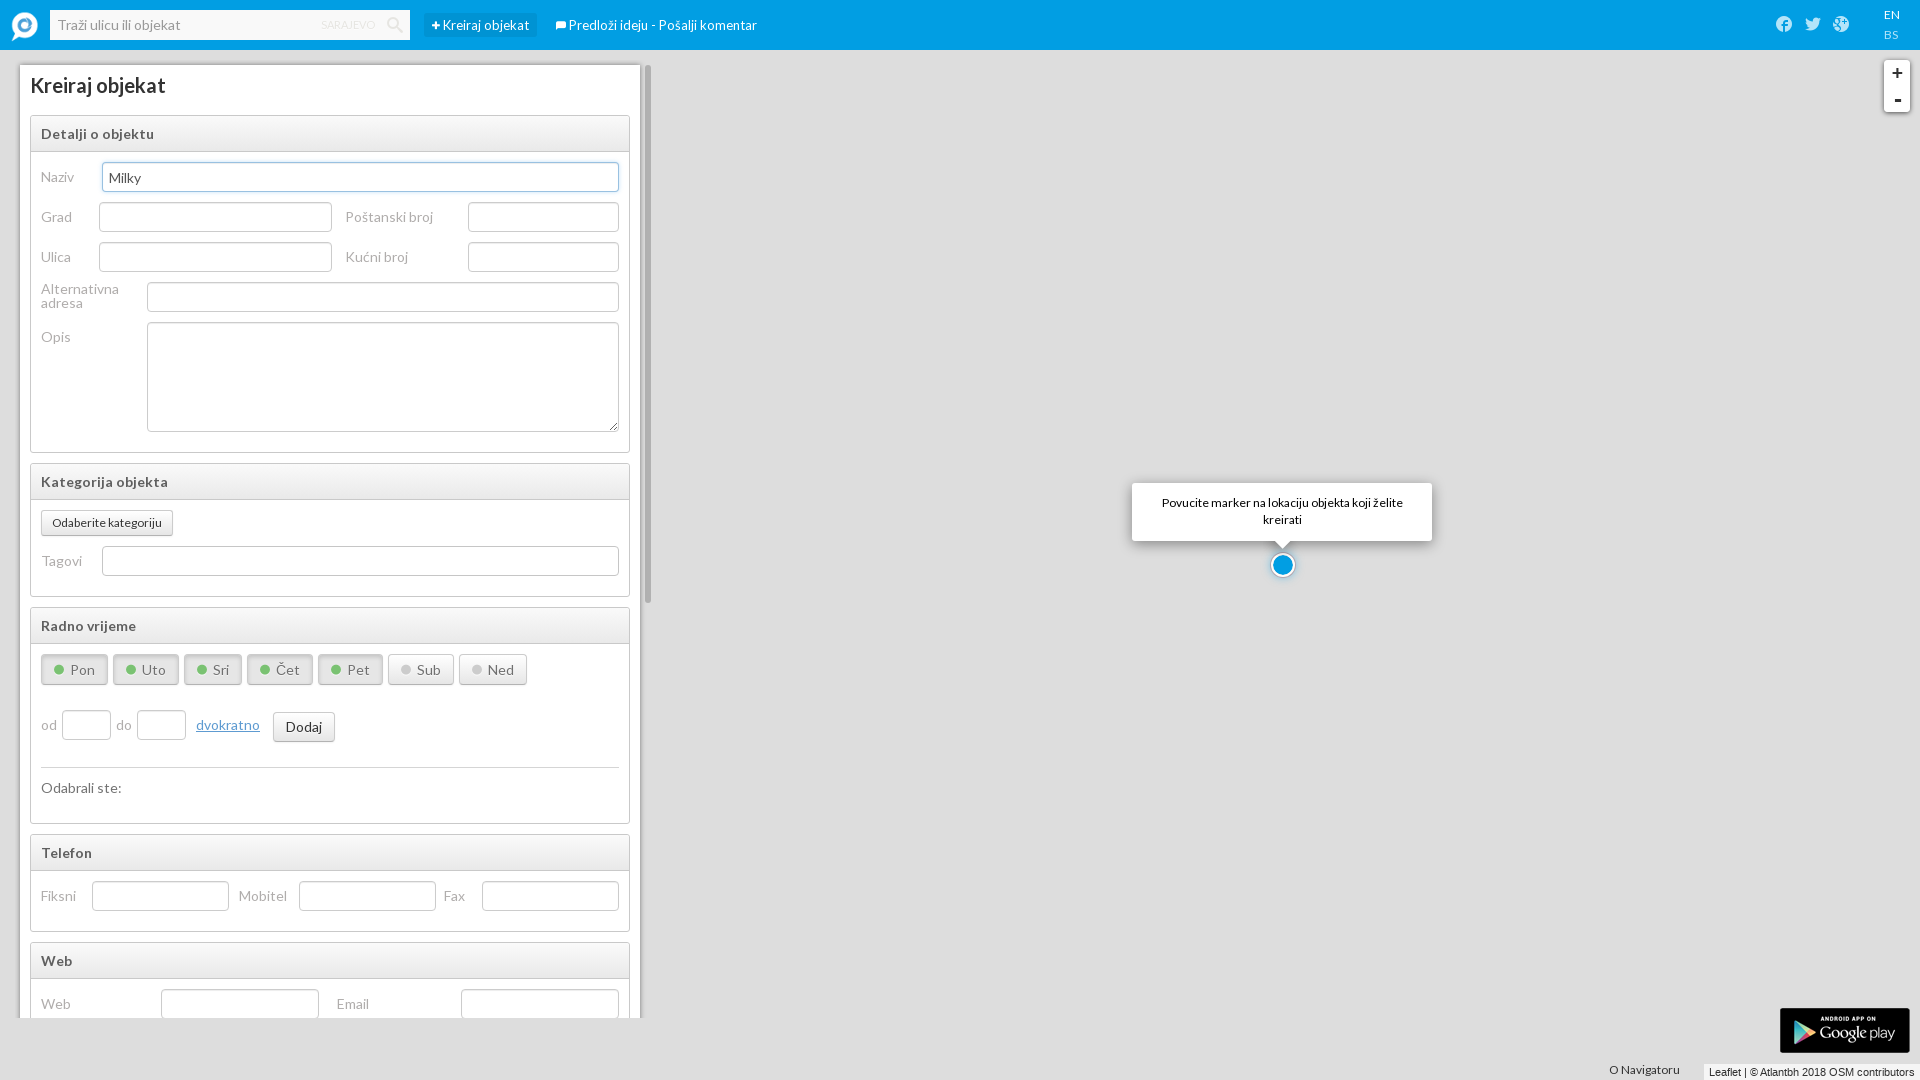

Filled city field with 'Sarajevo' on #poi_city_name
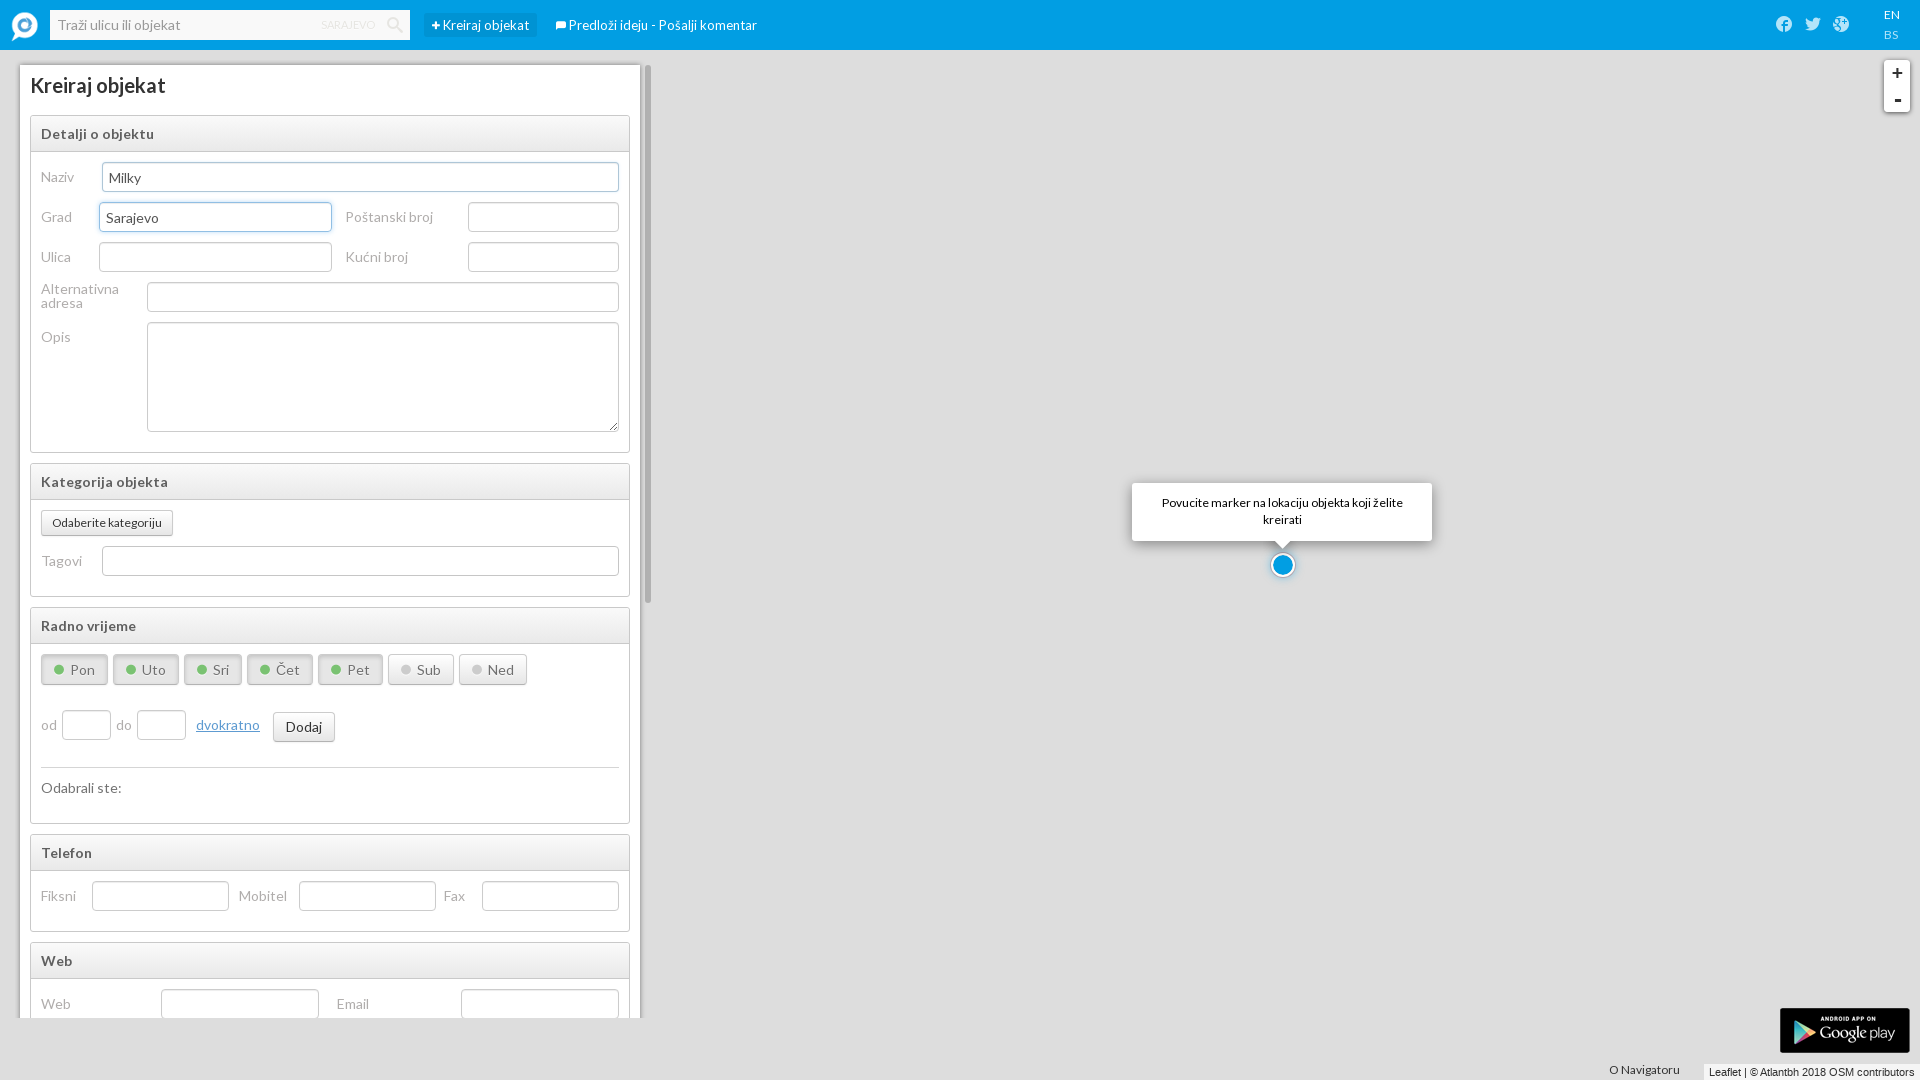

Filled zip code field with '71000' on #poi_zip_code
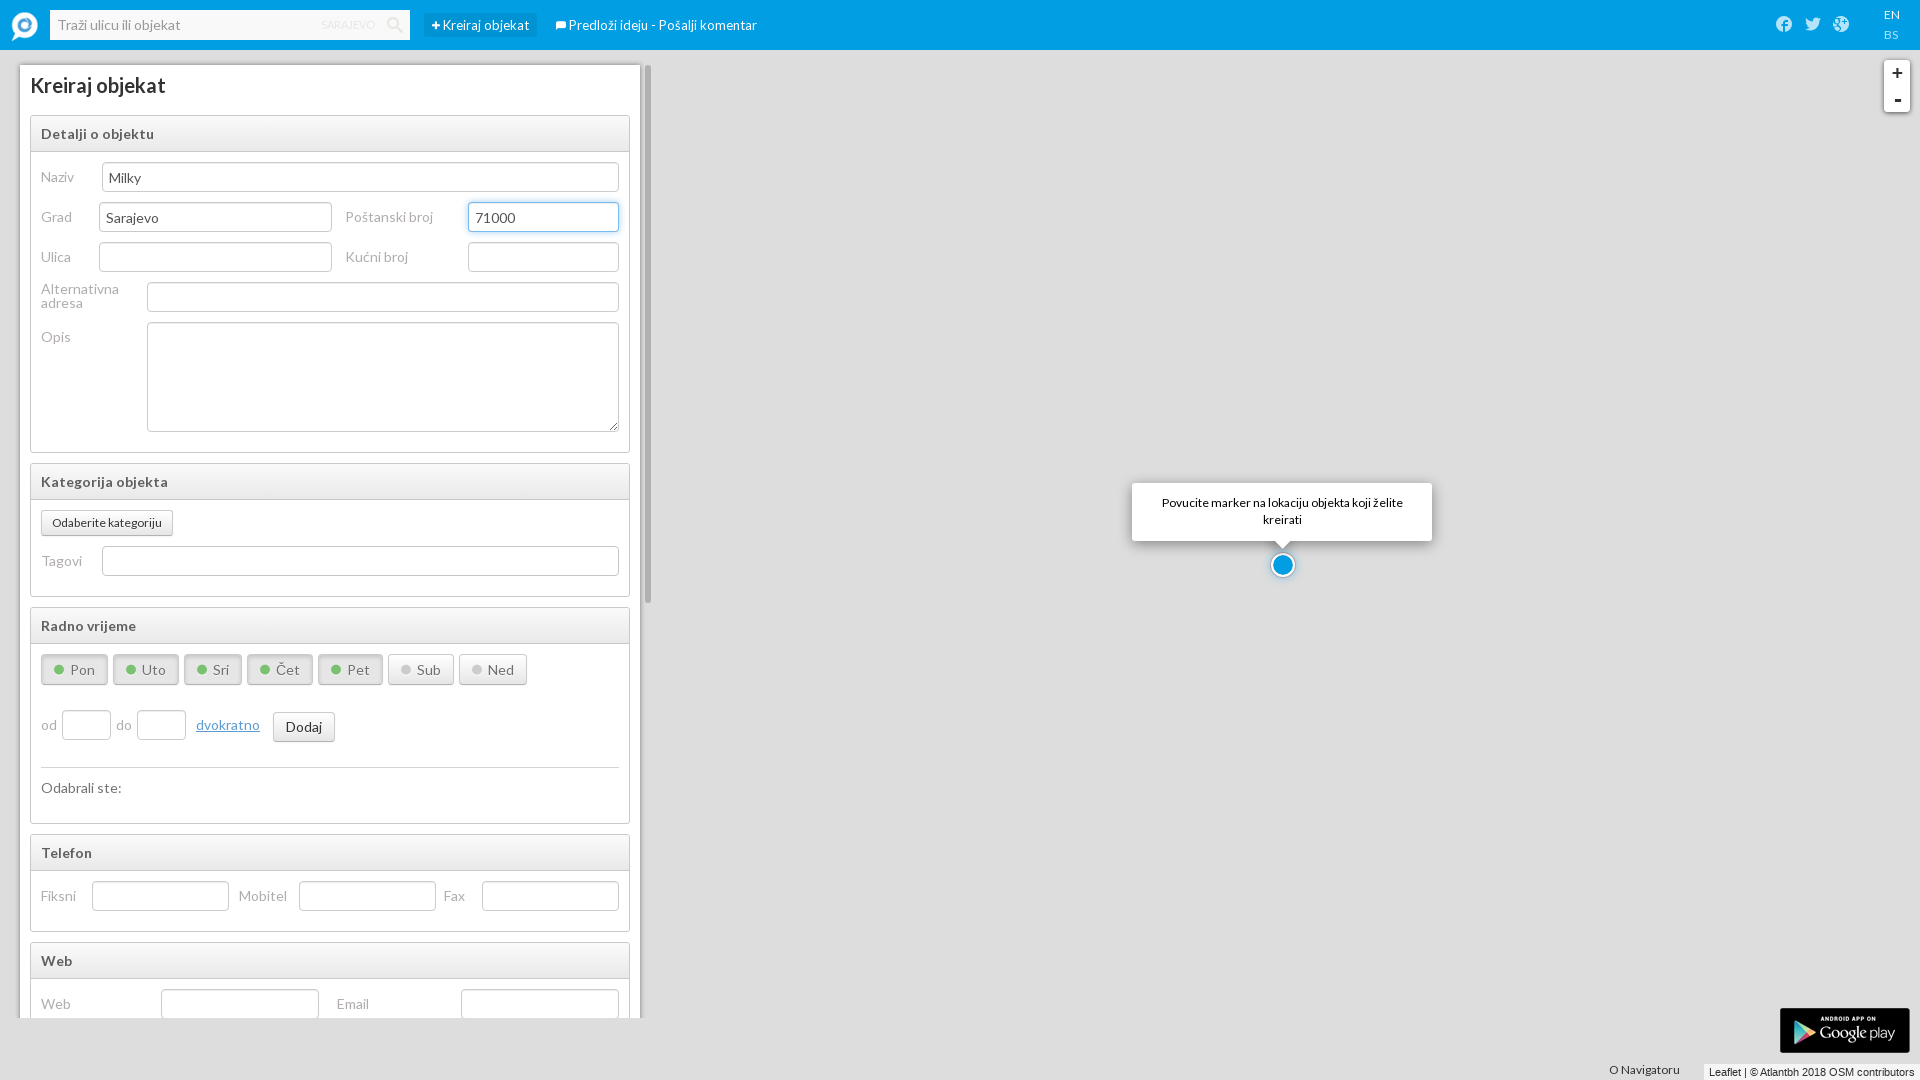

Filled street/place field with 'Milana Preloga 10' on #poi_place_id
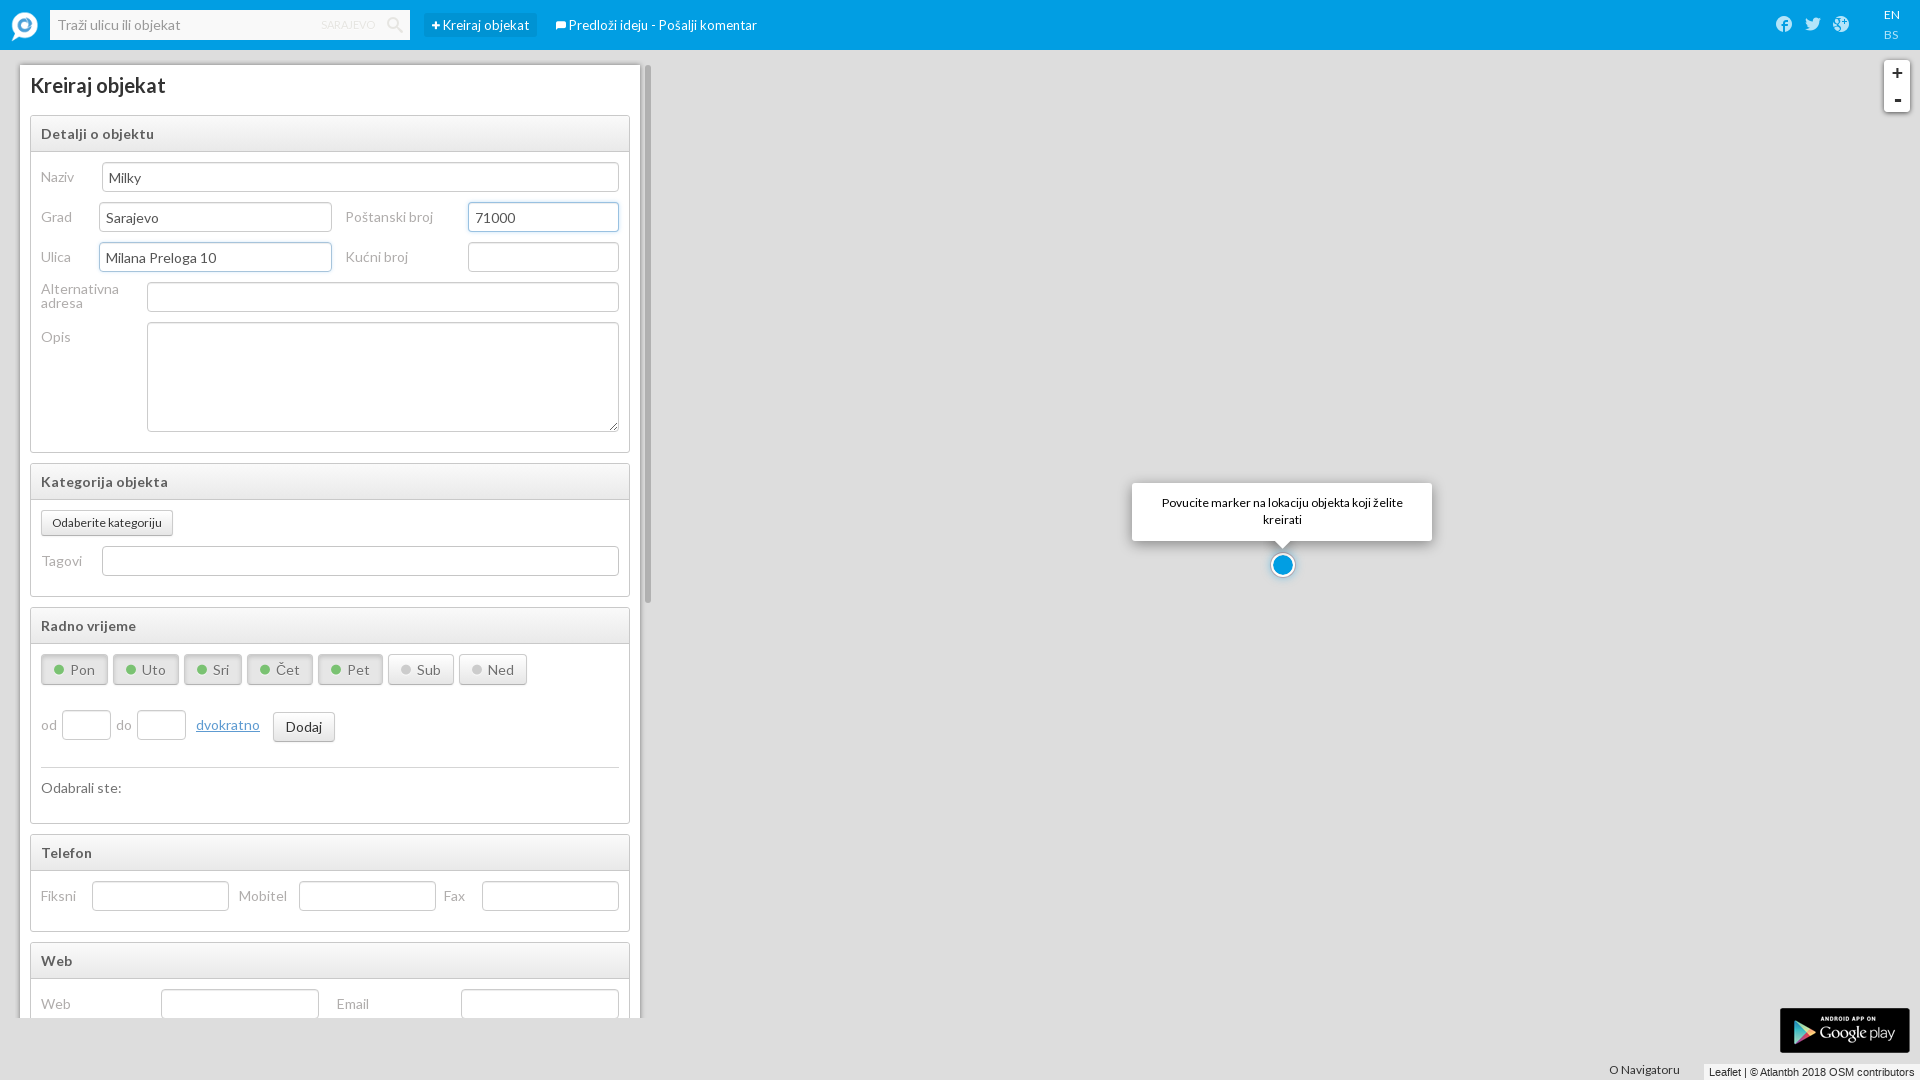

Clicked add category button at (107, 523) on button.ember-view.btn.btn-small
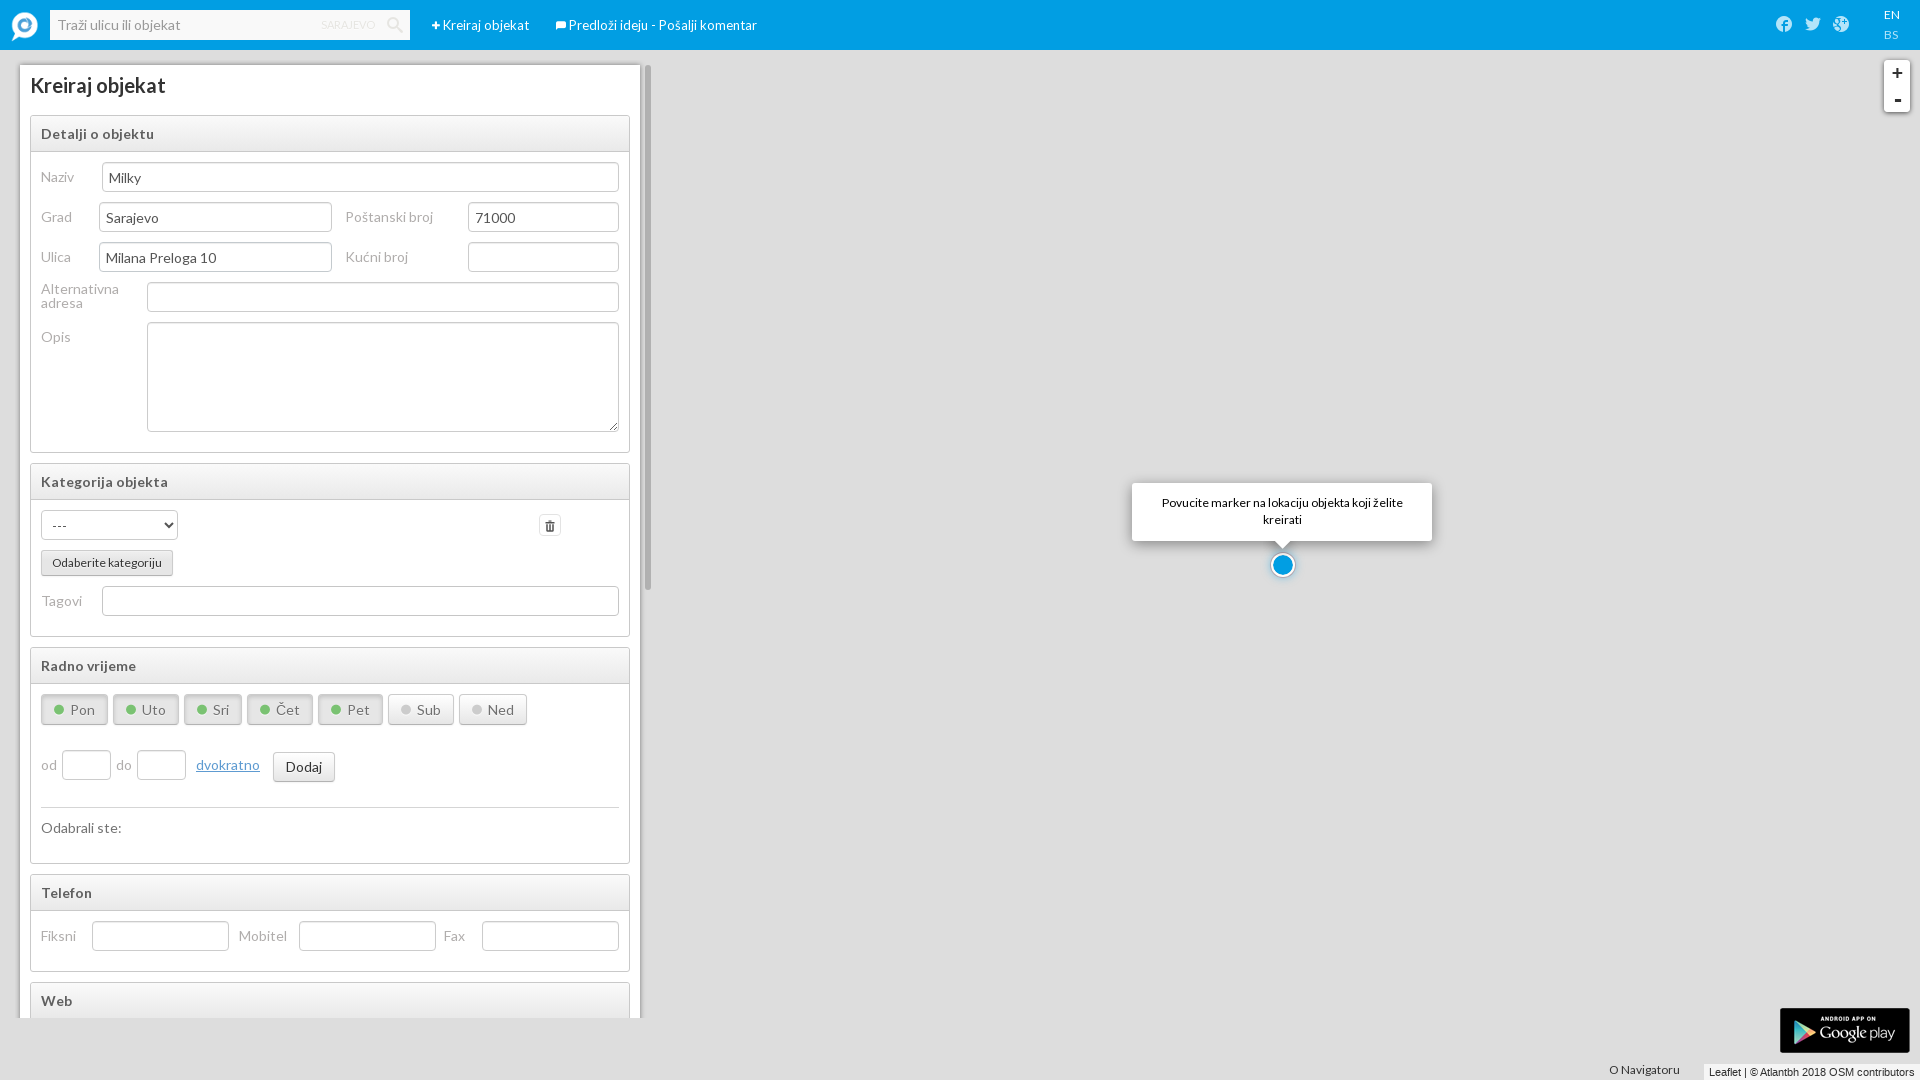

Selected option '5' from first category dropdown on //div[@class='span3']//select
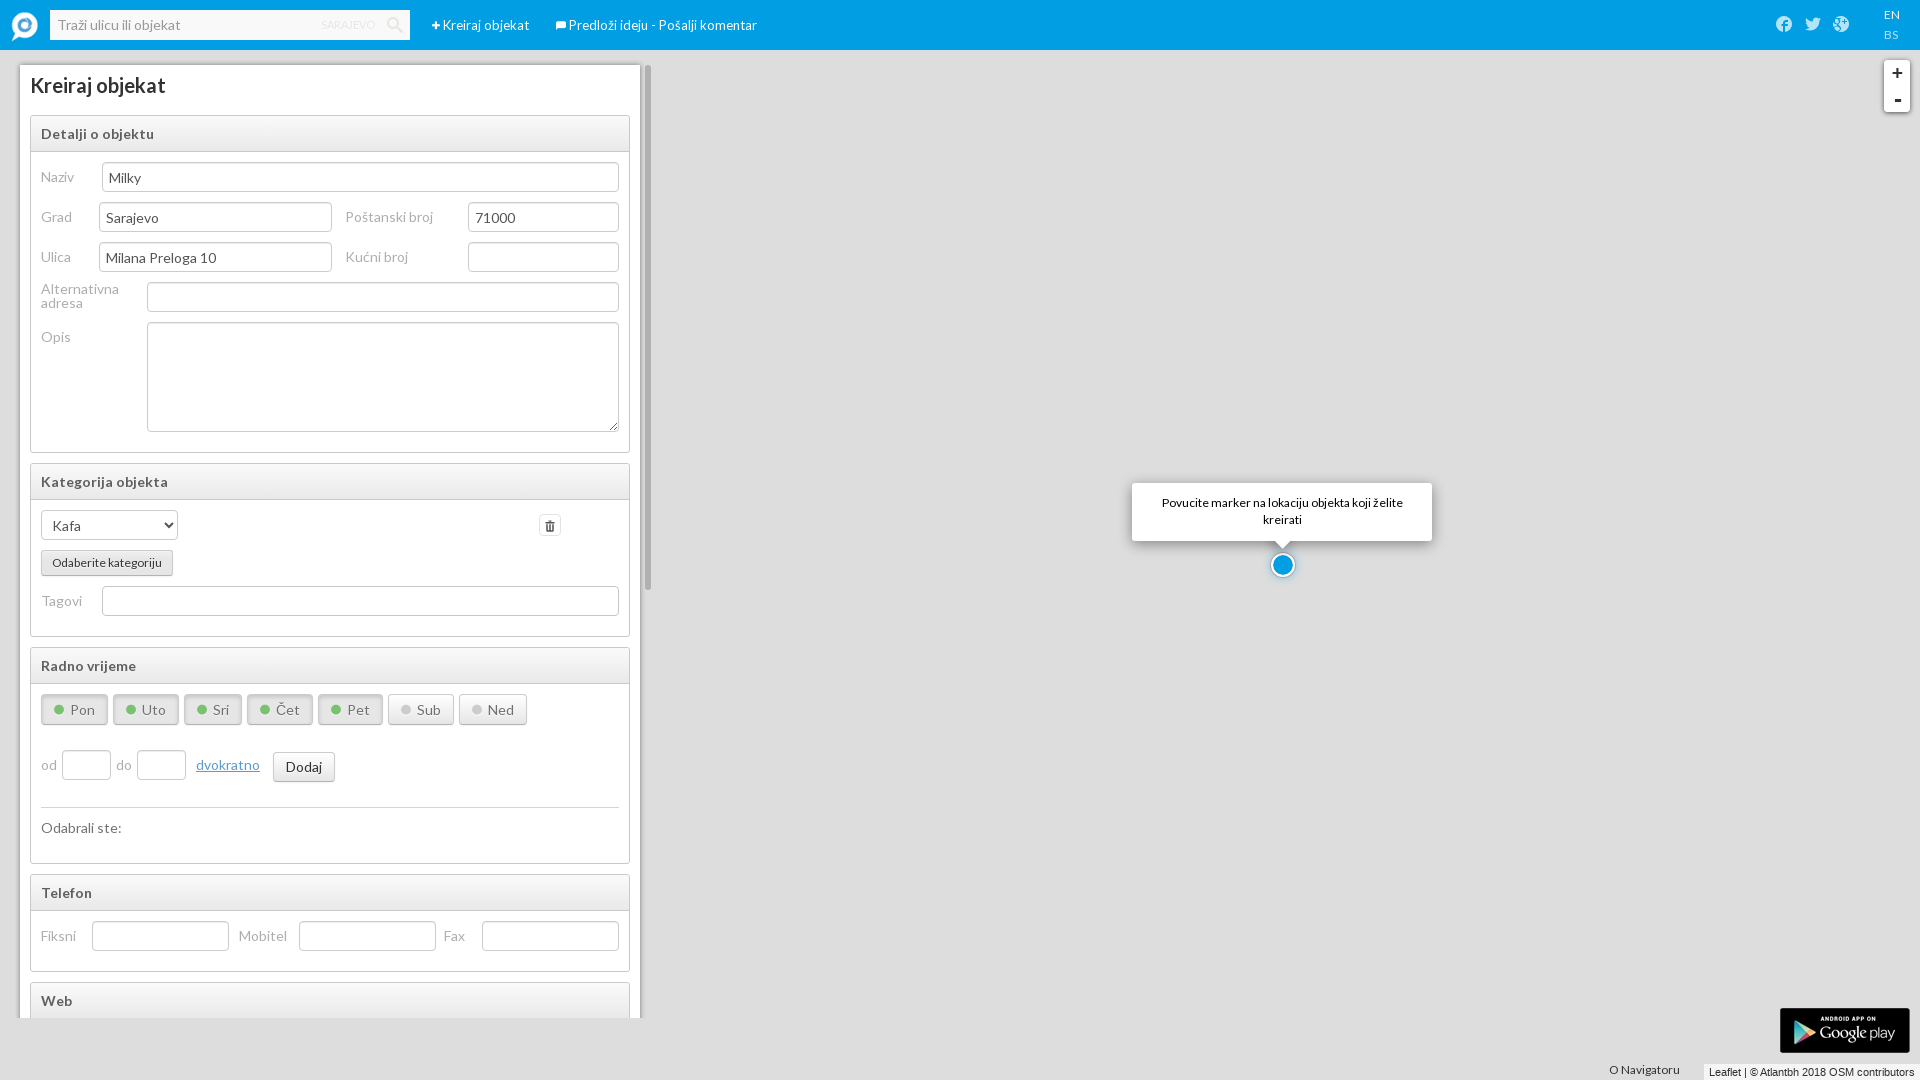

Selected option '52' from second category dropdown on //div[3]//select[1]
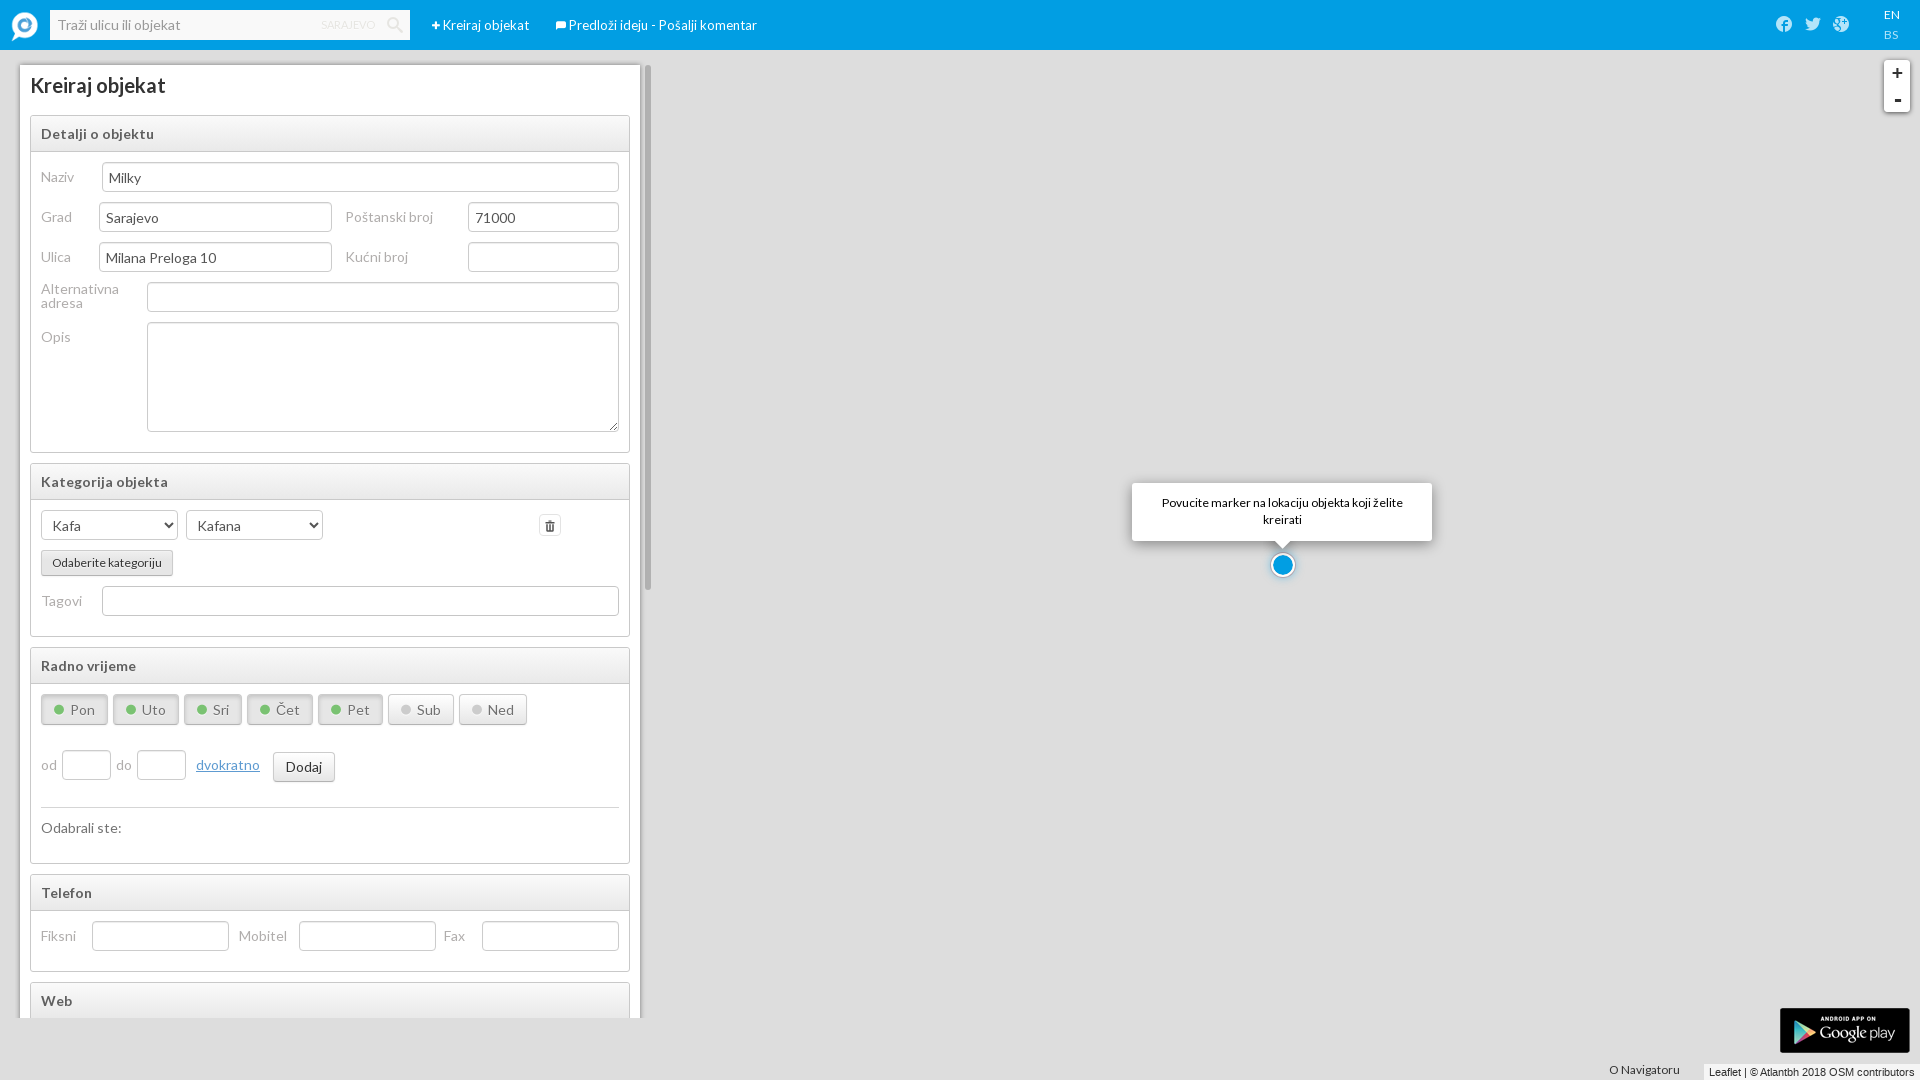

Selected option '51' from third category dropdown on //div[@class='span4']//select
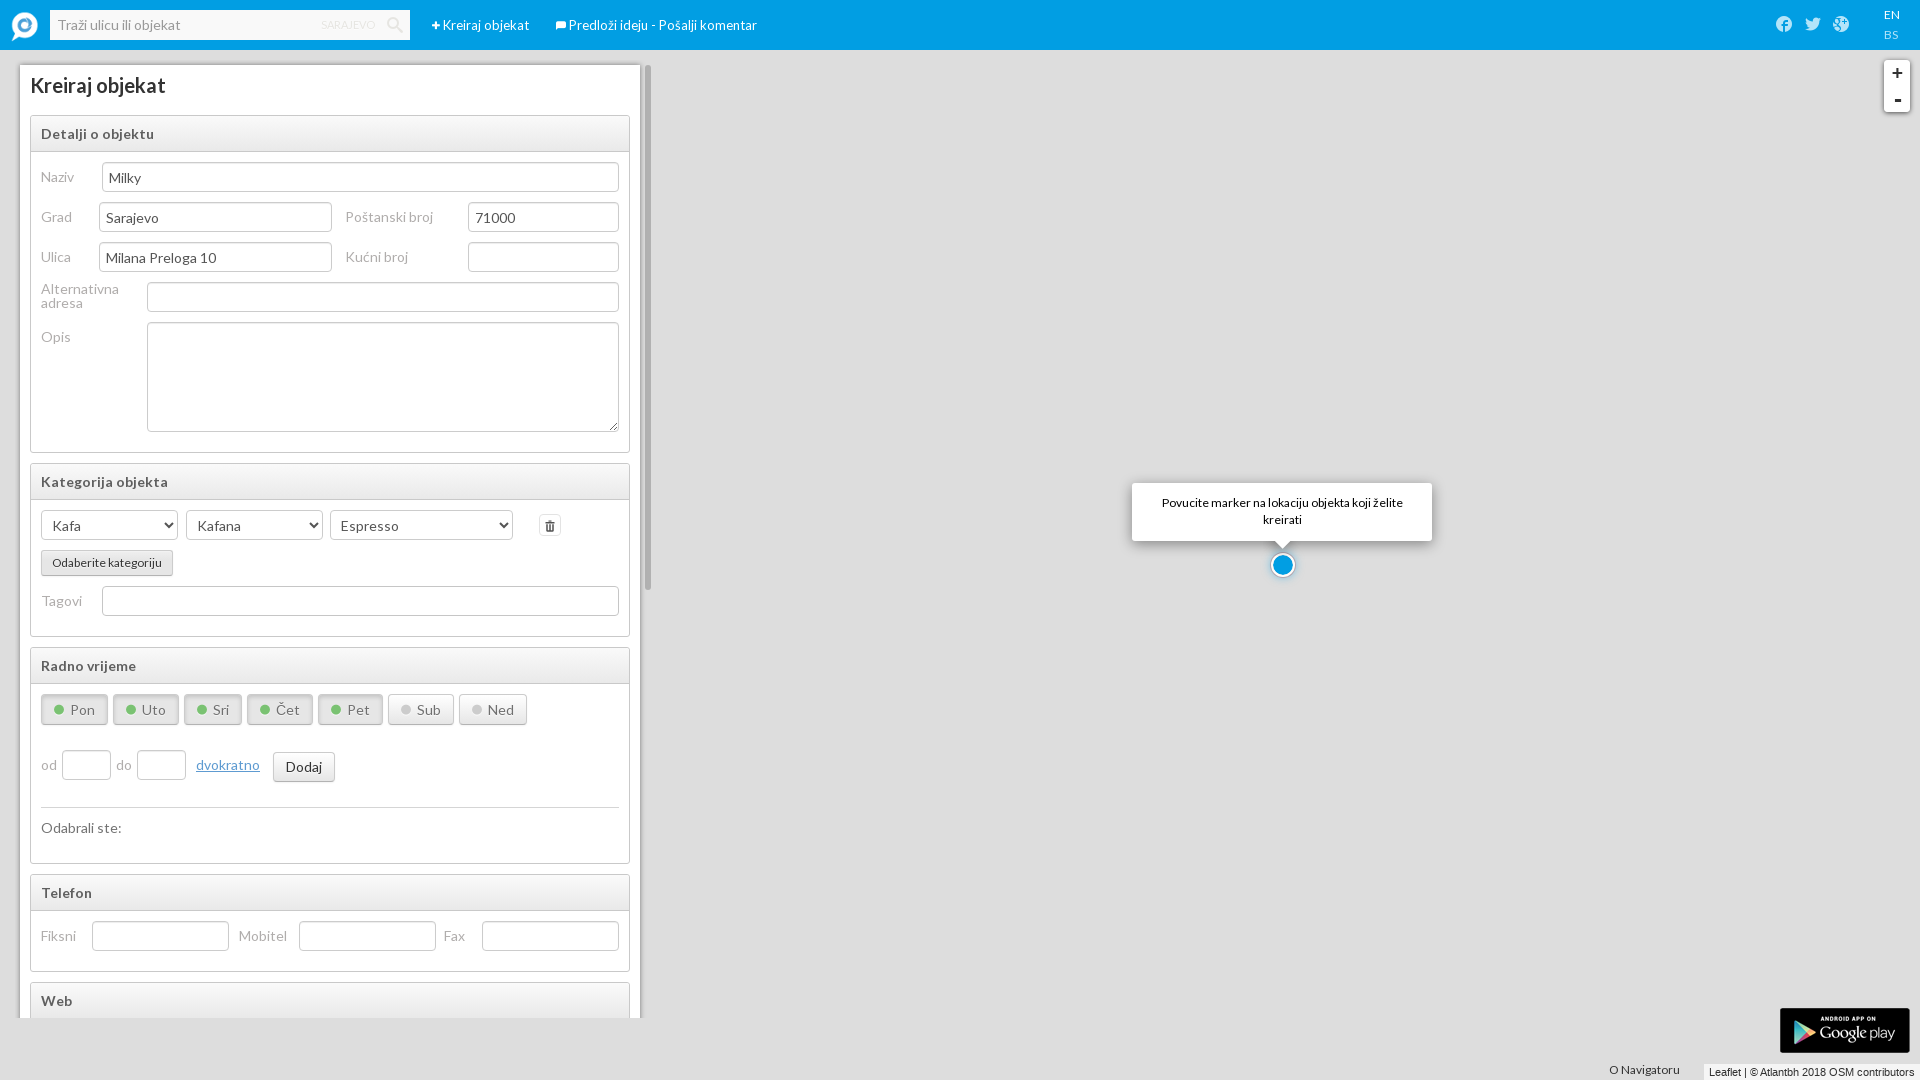

Moved map marker using JavaScript
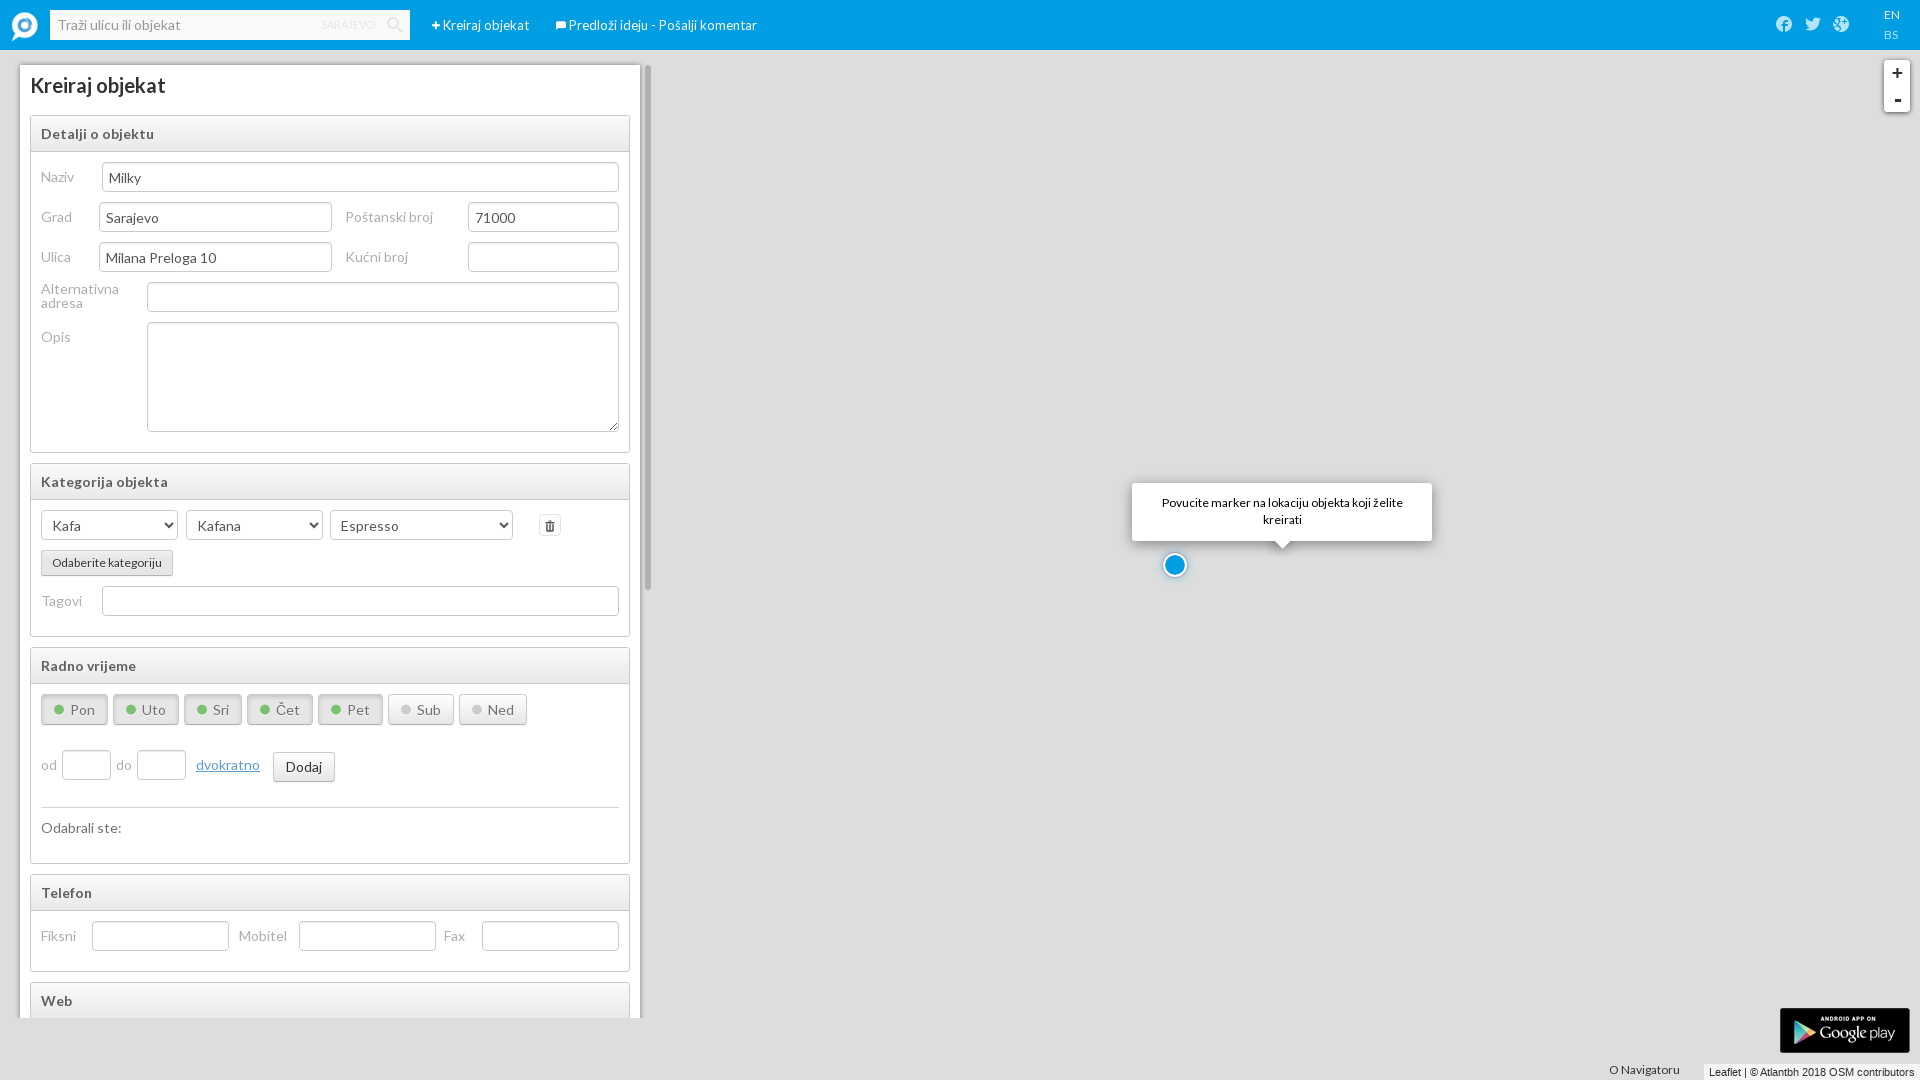

Scrolled create button into view
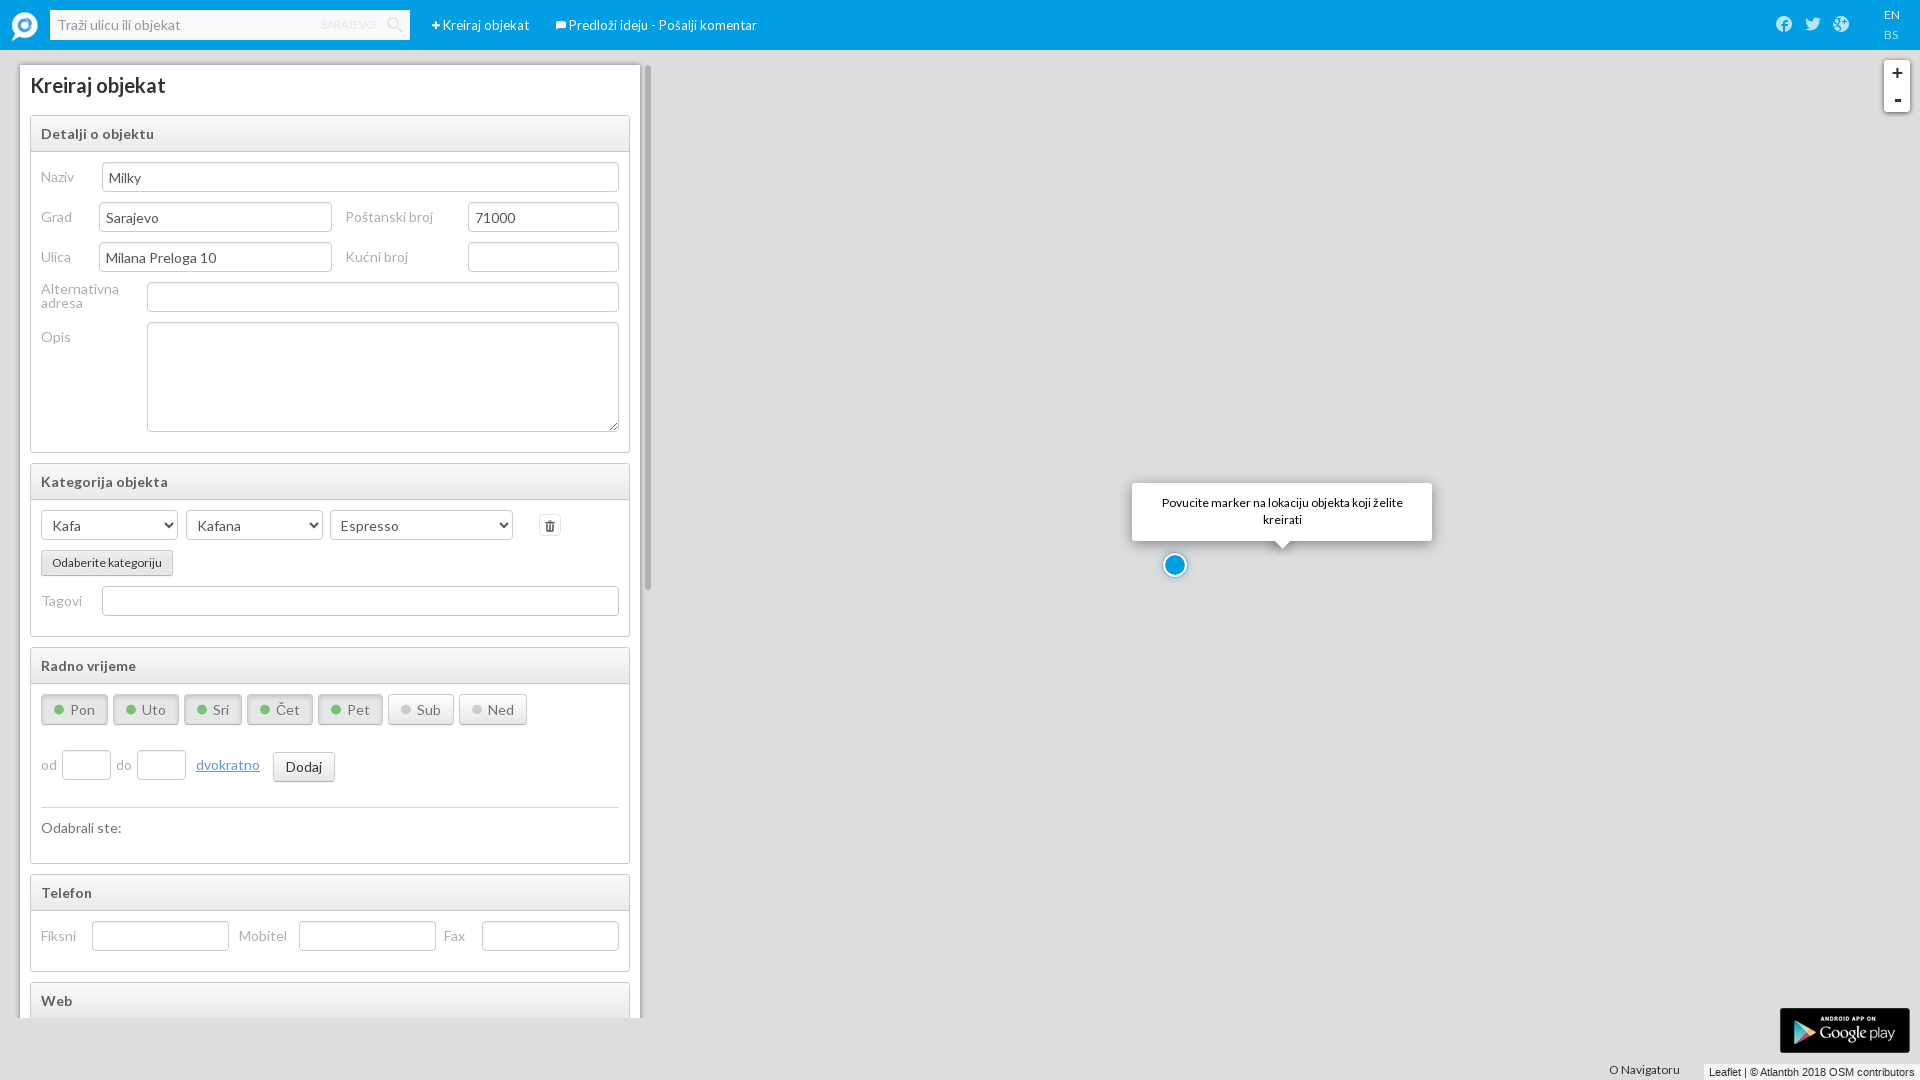

Clicked create button to submit the form at (282, 988) on button.btn.btn-success
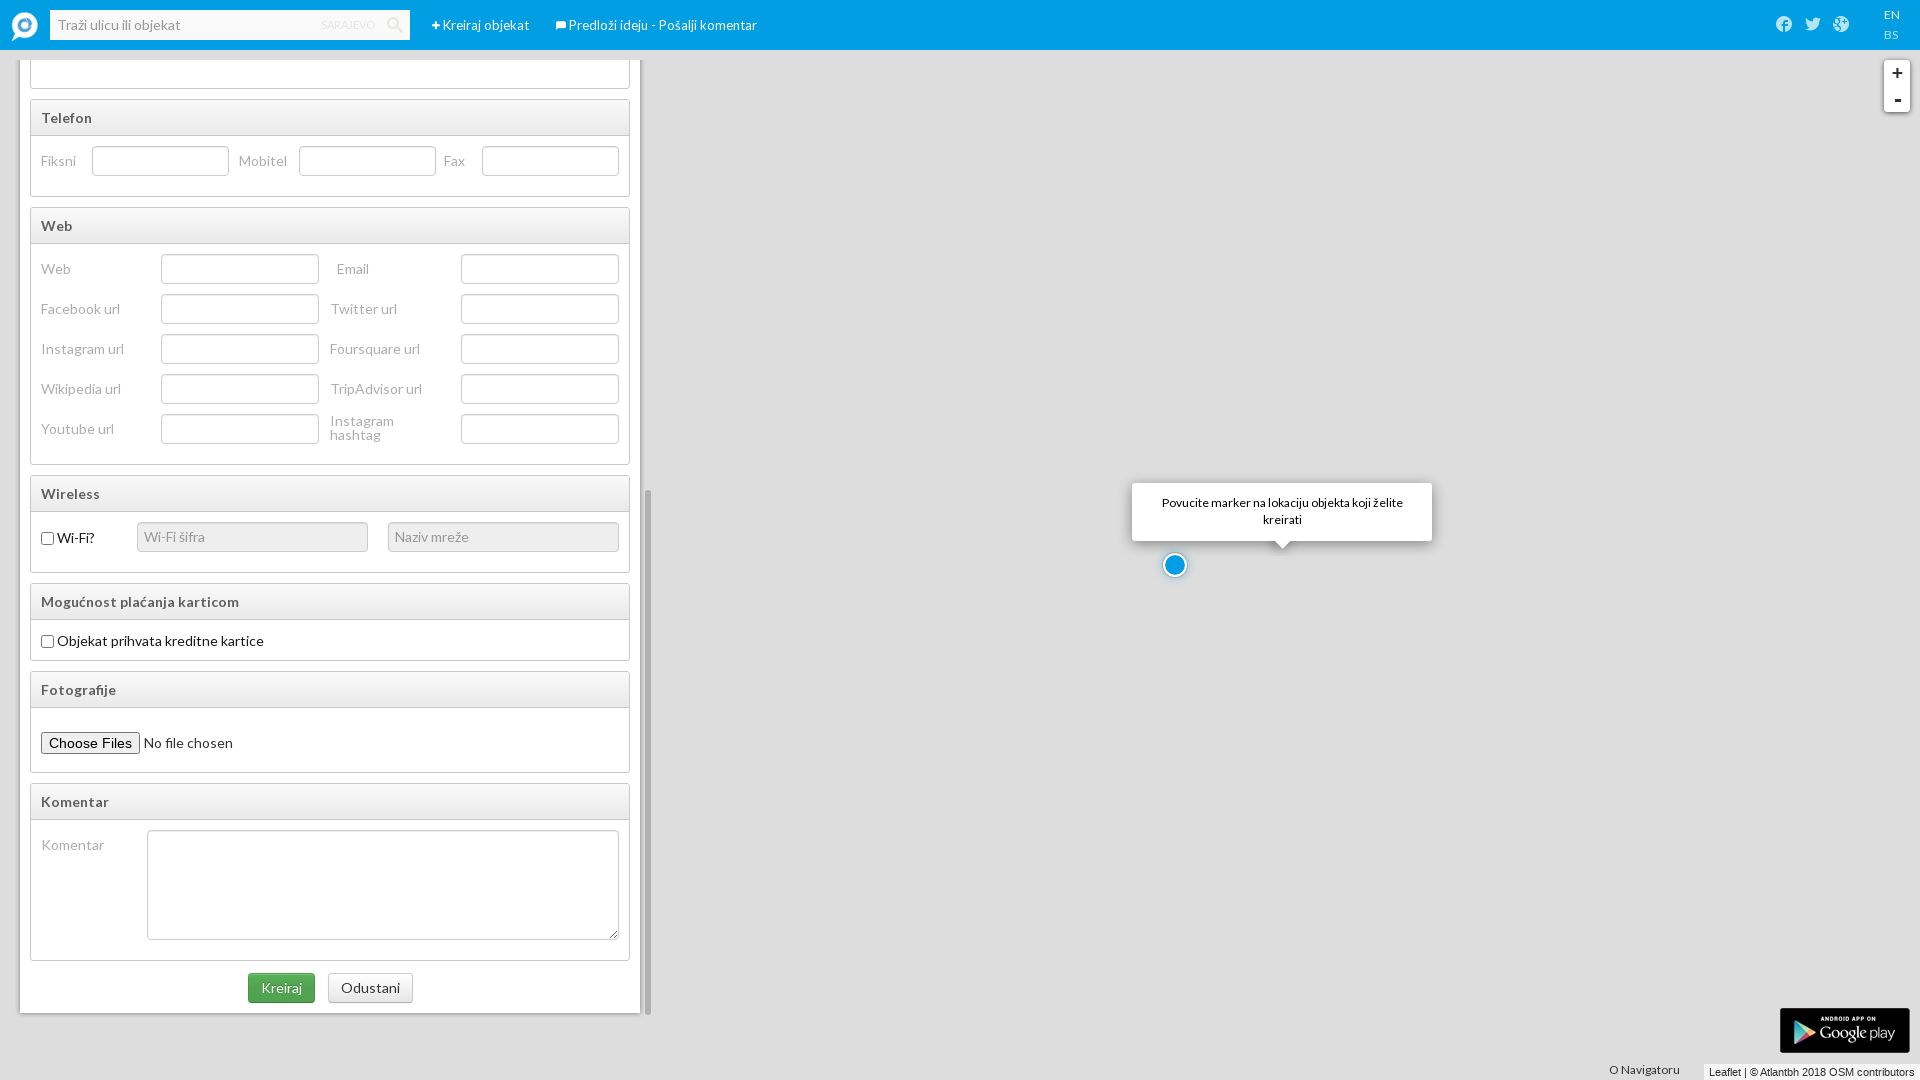

Waited 15 seconds for object creation to complete
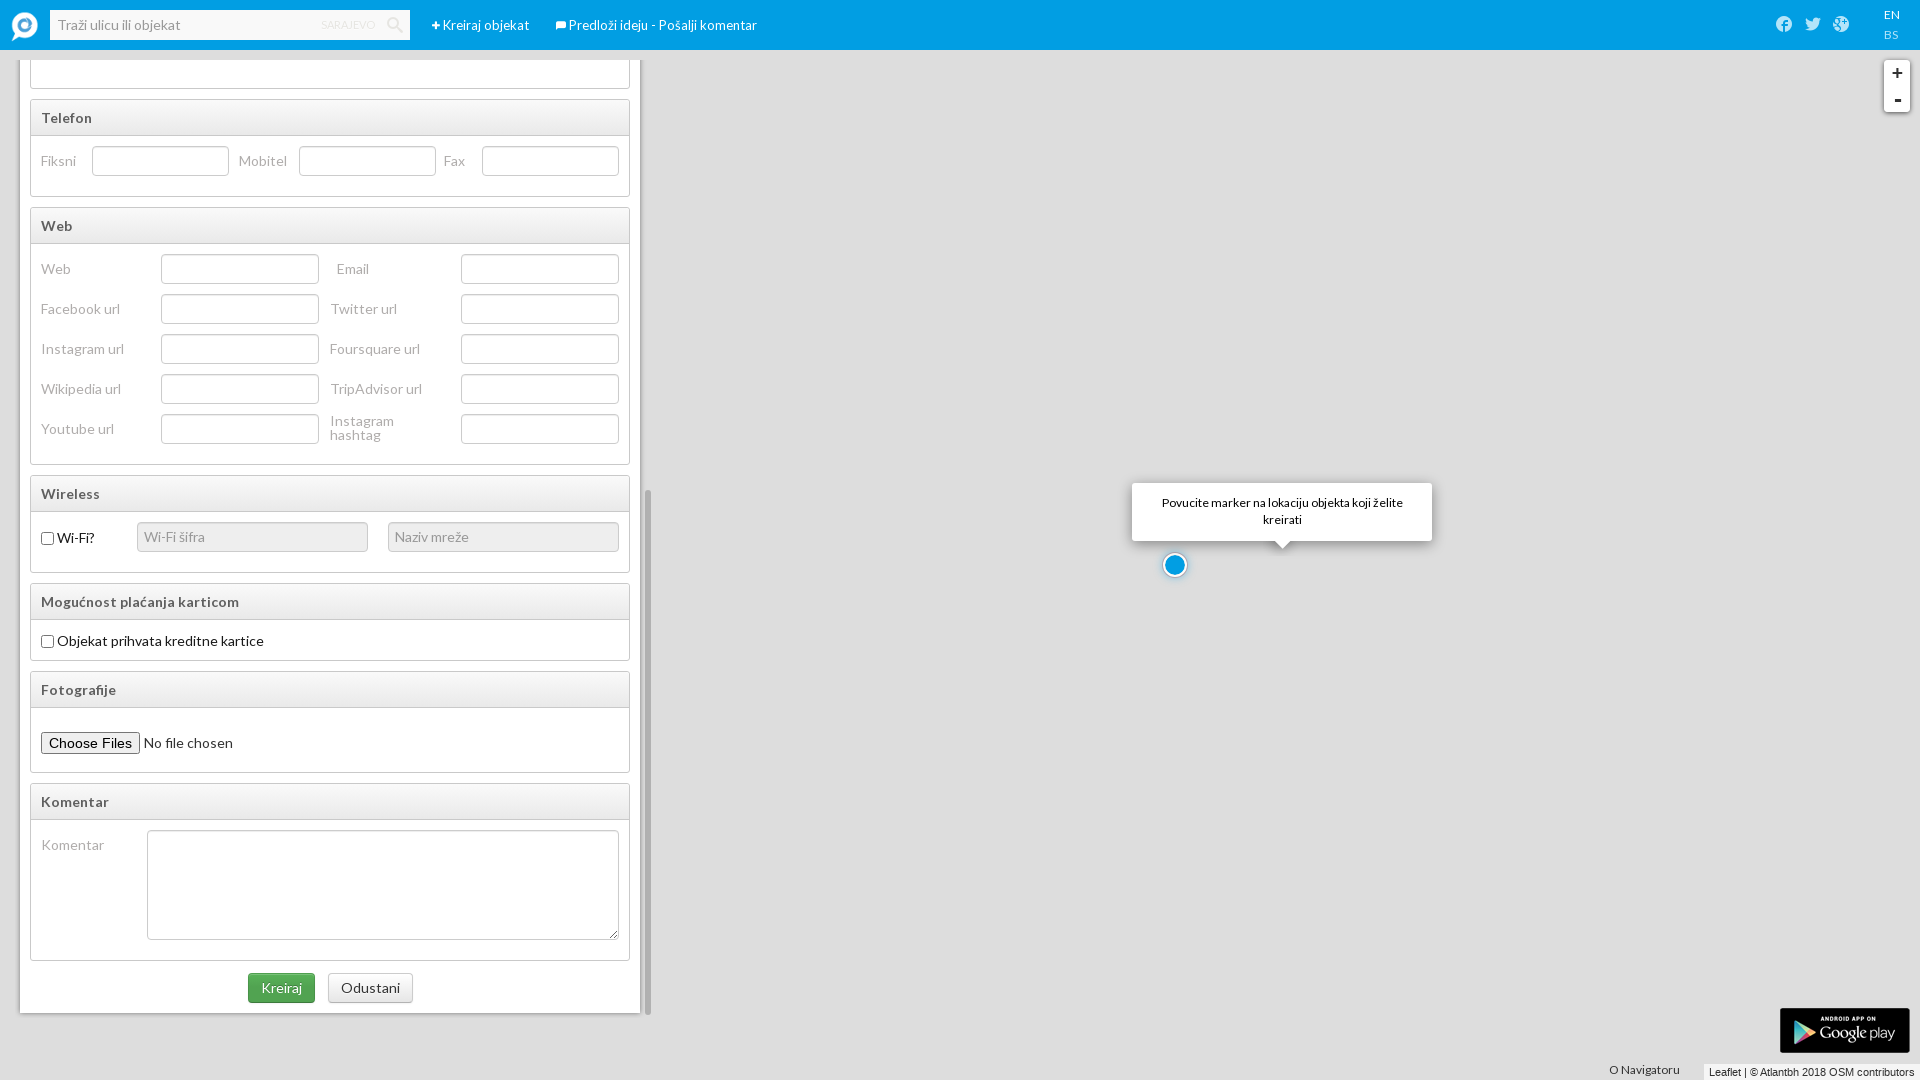

Reloaded the page
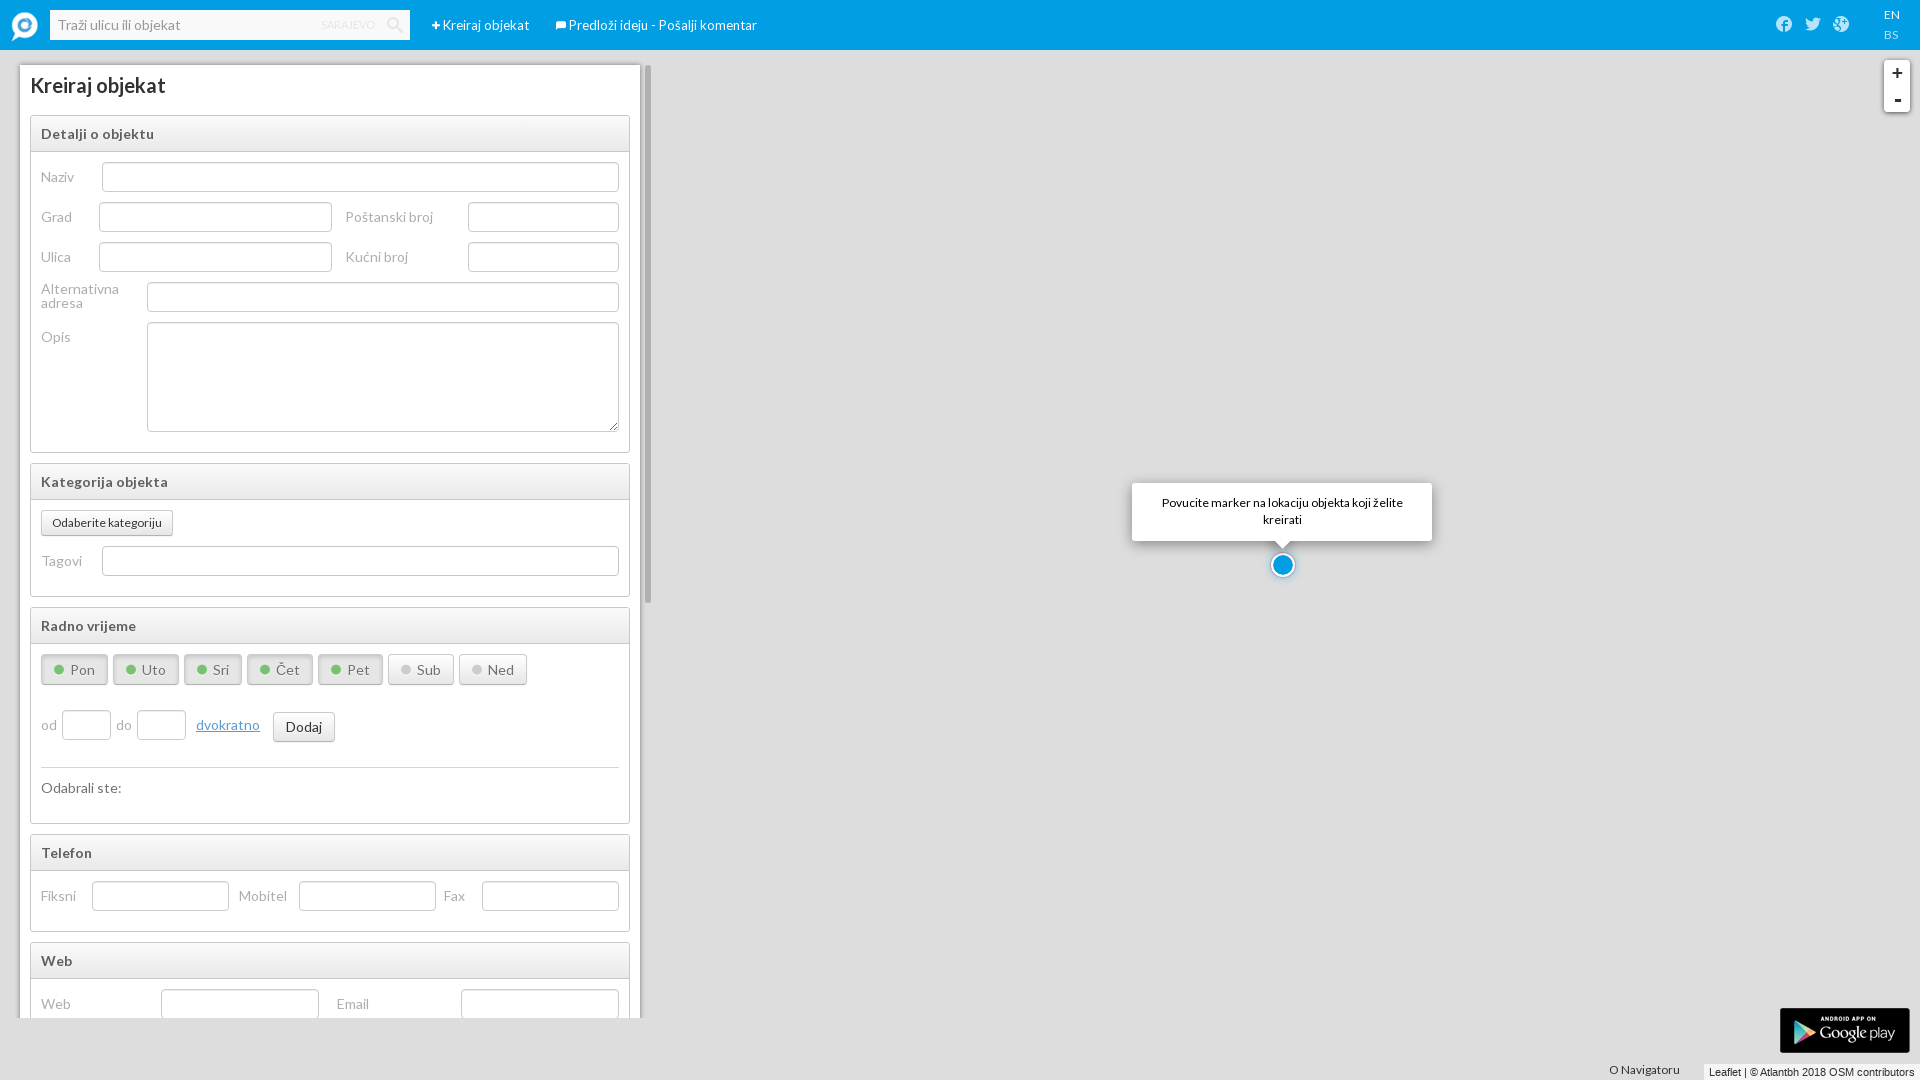

Filled search field with 'Milky' on input.ember-view.ember-text-field.tt-query
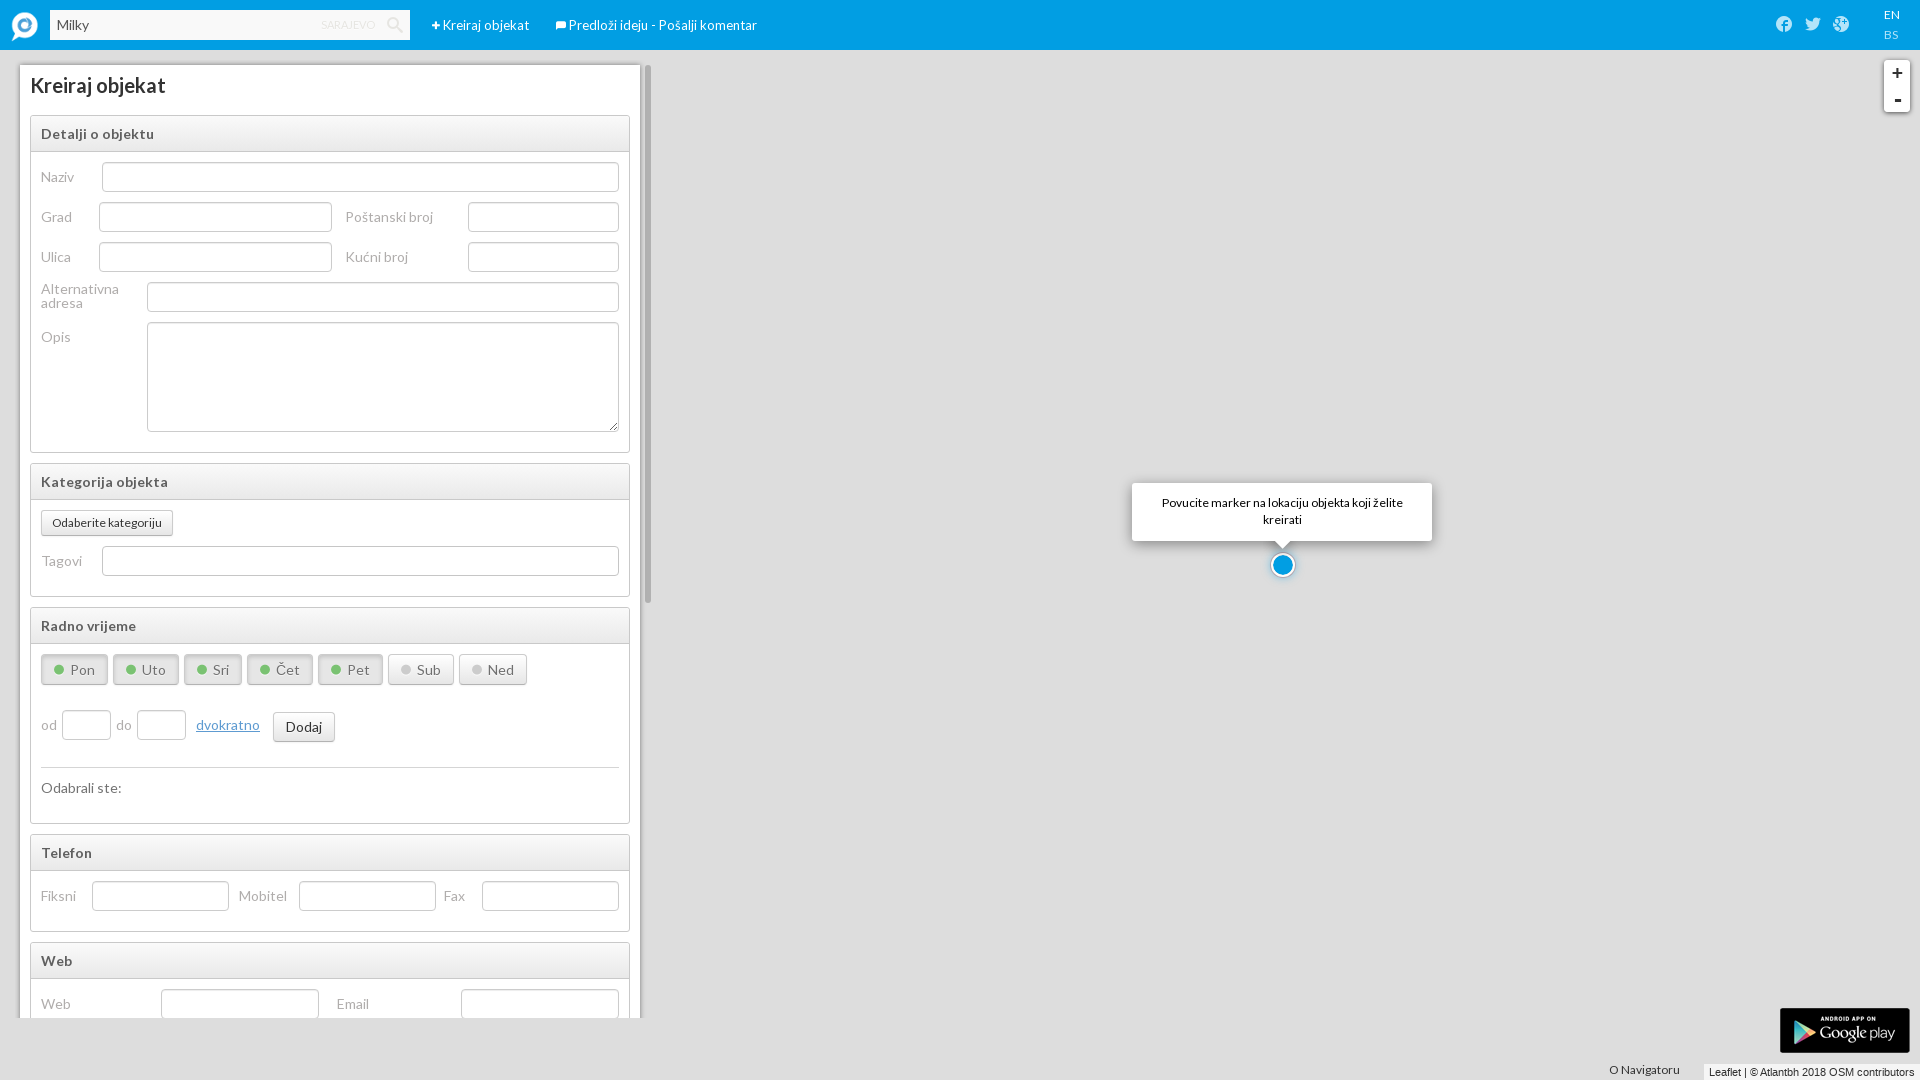

Clicked search button to search for created object at (395, 25) on span.iconav-search
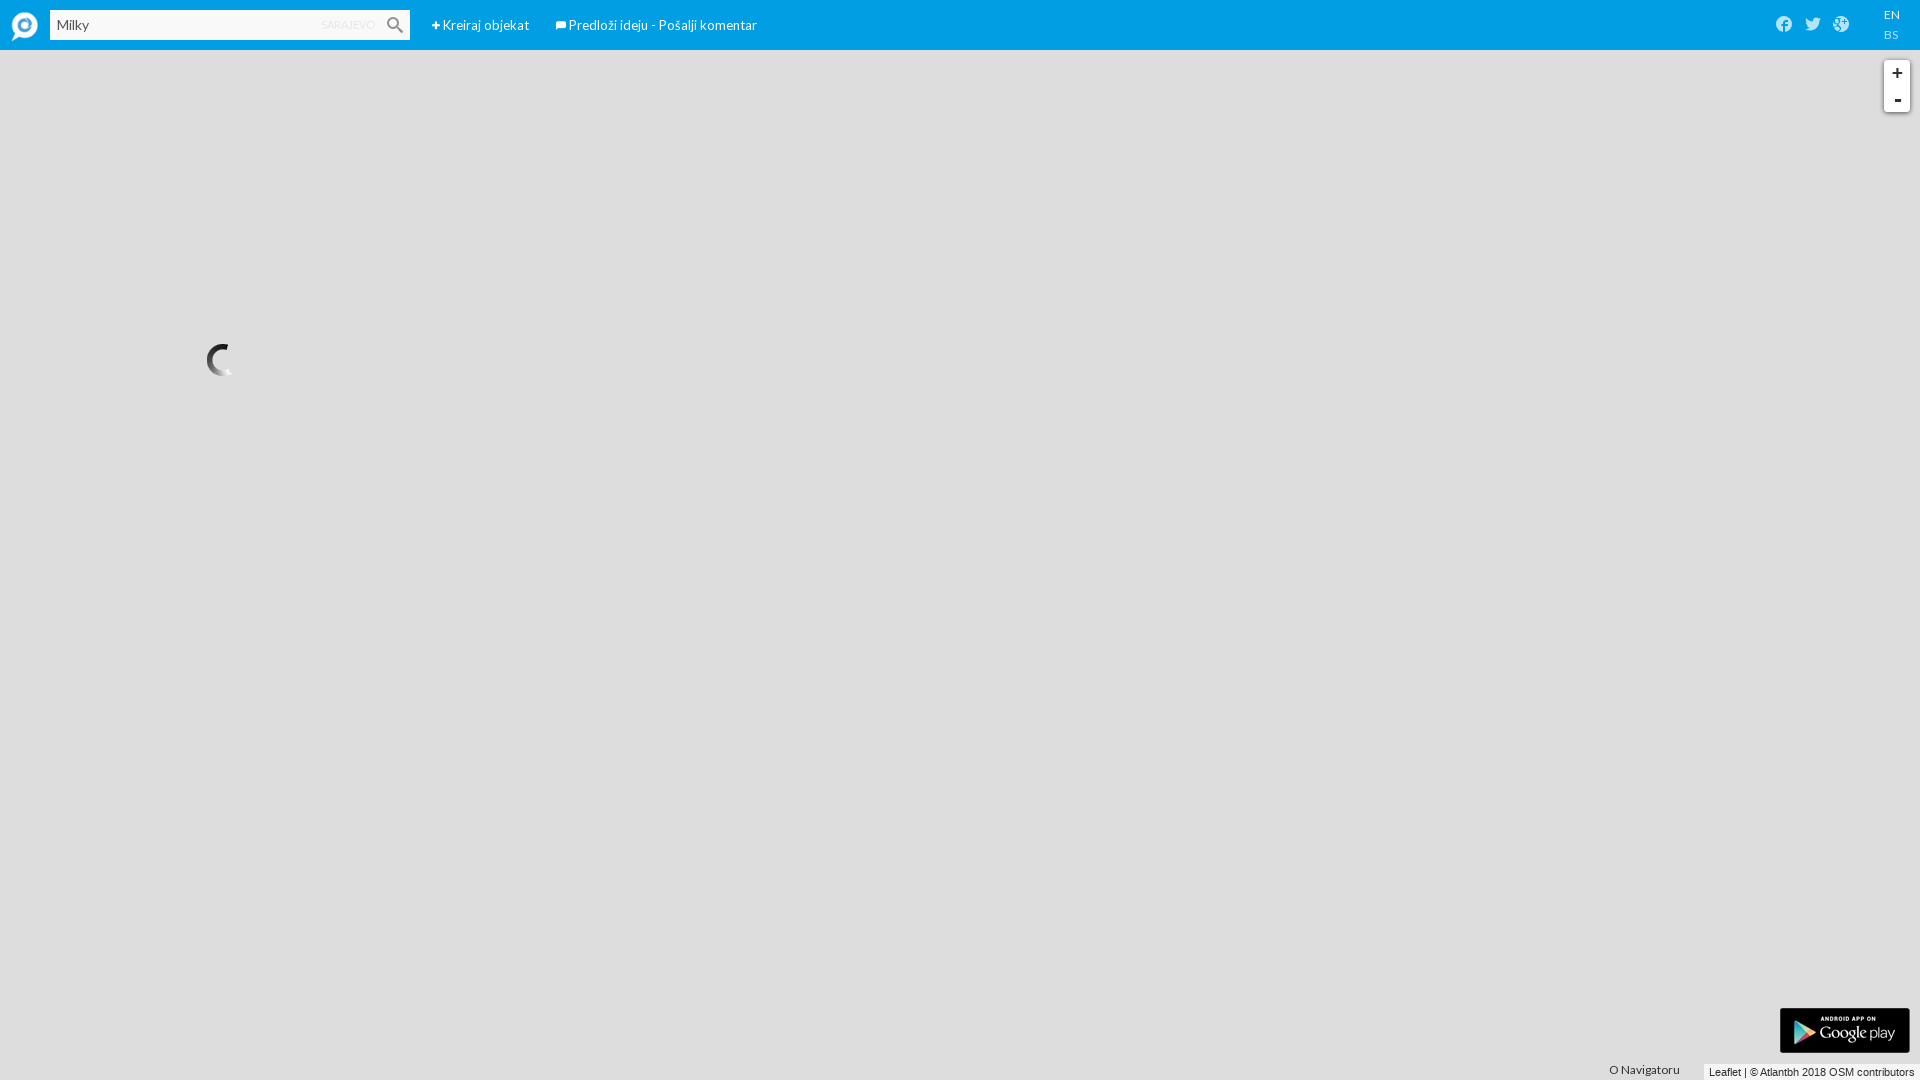

Clicked on the 4th search result suggestion at (220, 492) on xpath=//li[4]
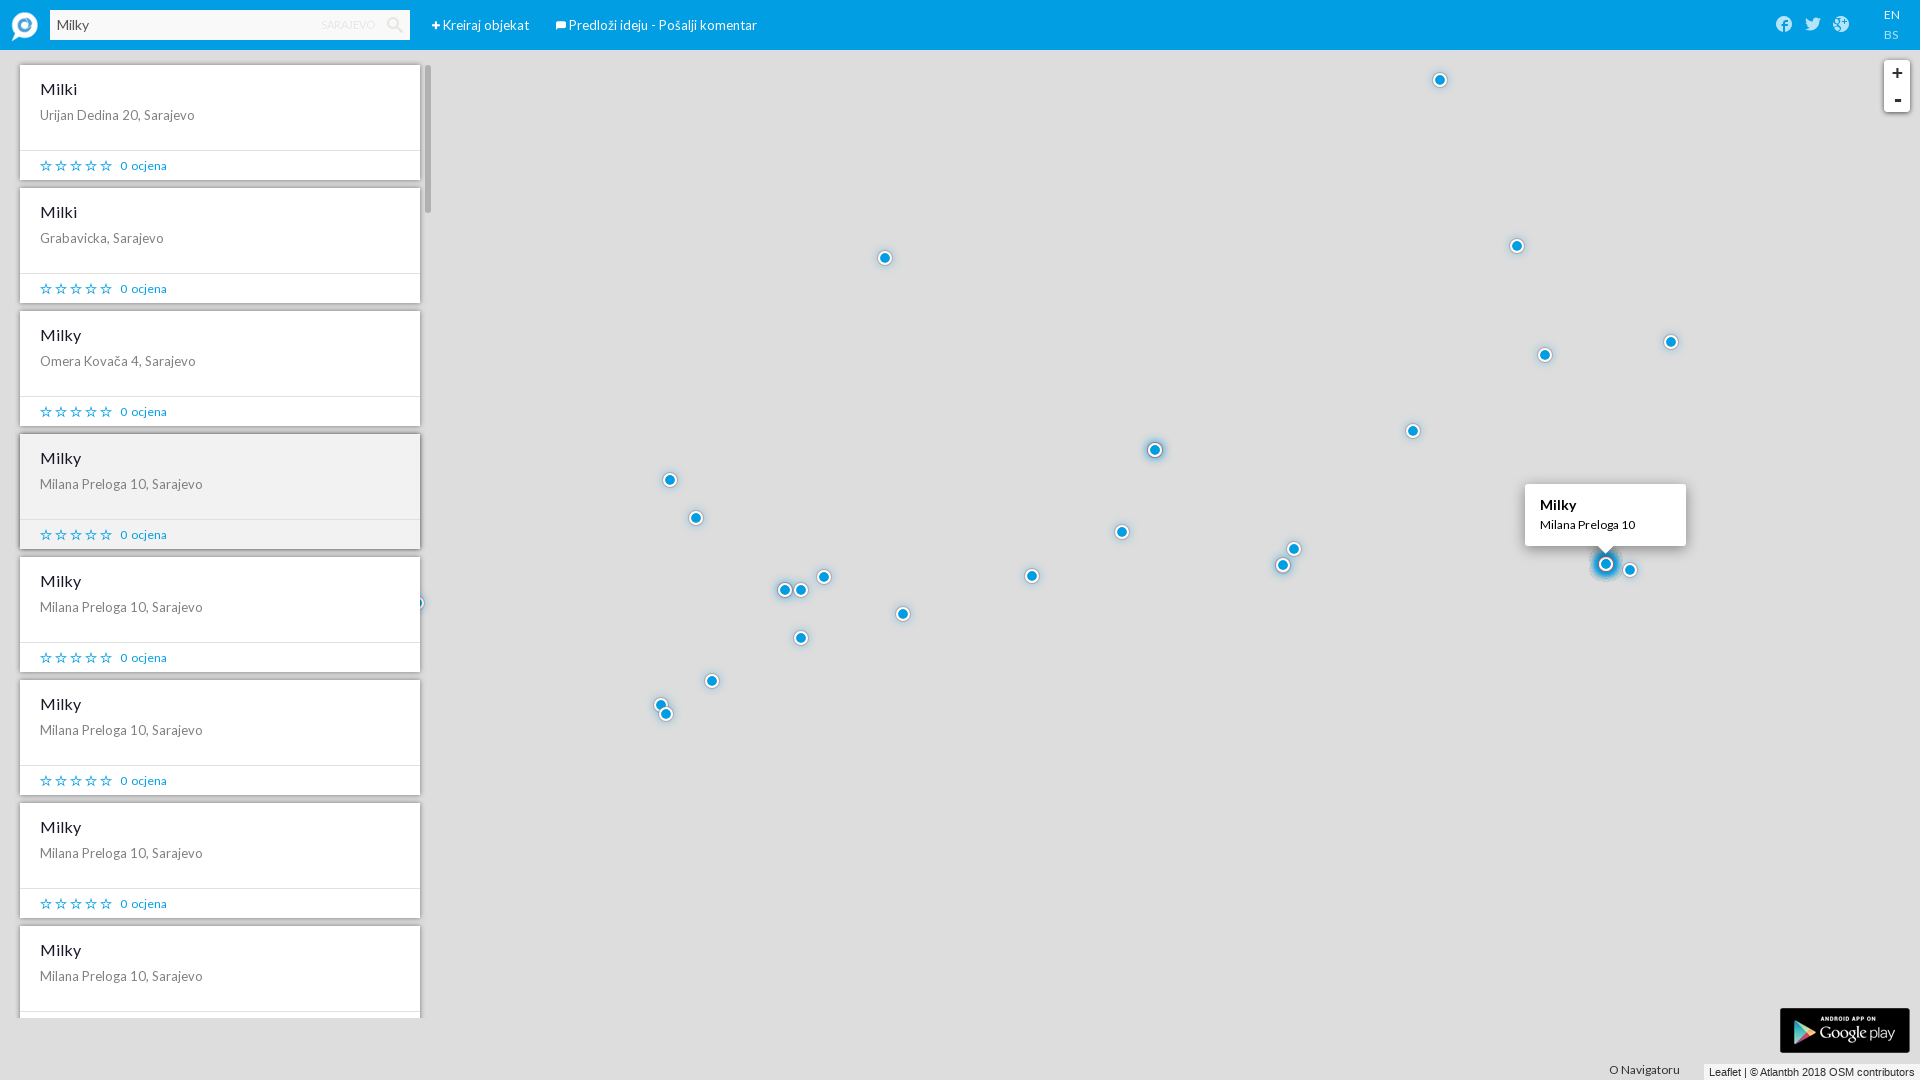

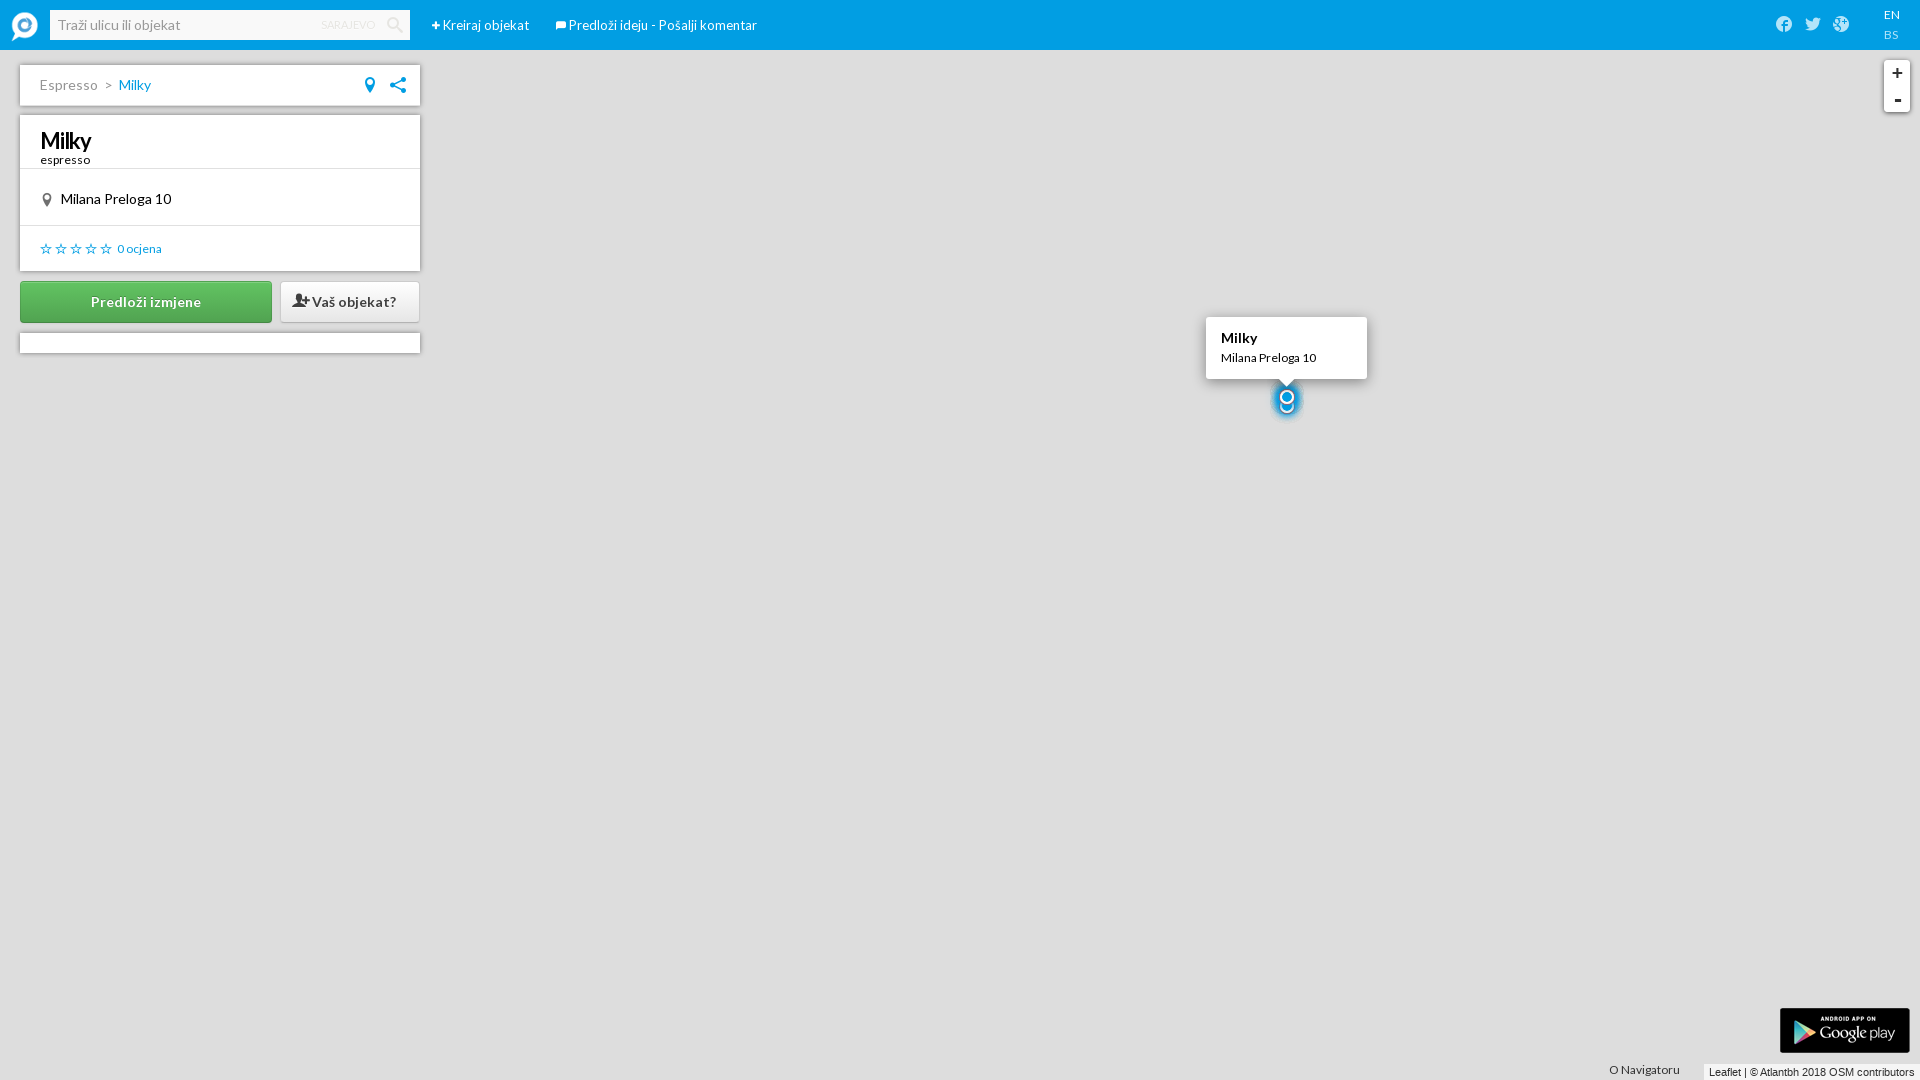